Tests infinite scroll functionality by scrolling down and up multiple times using JavaScript scroll methods

Starting URL: https://practice.cydeo.com/infinite_scroll

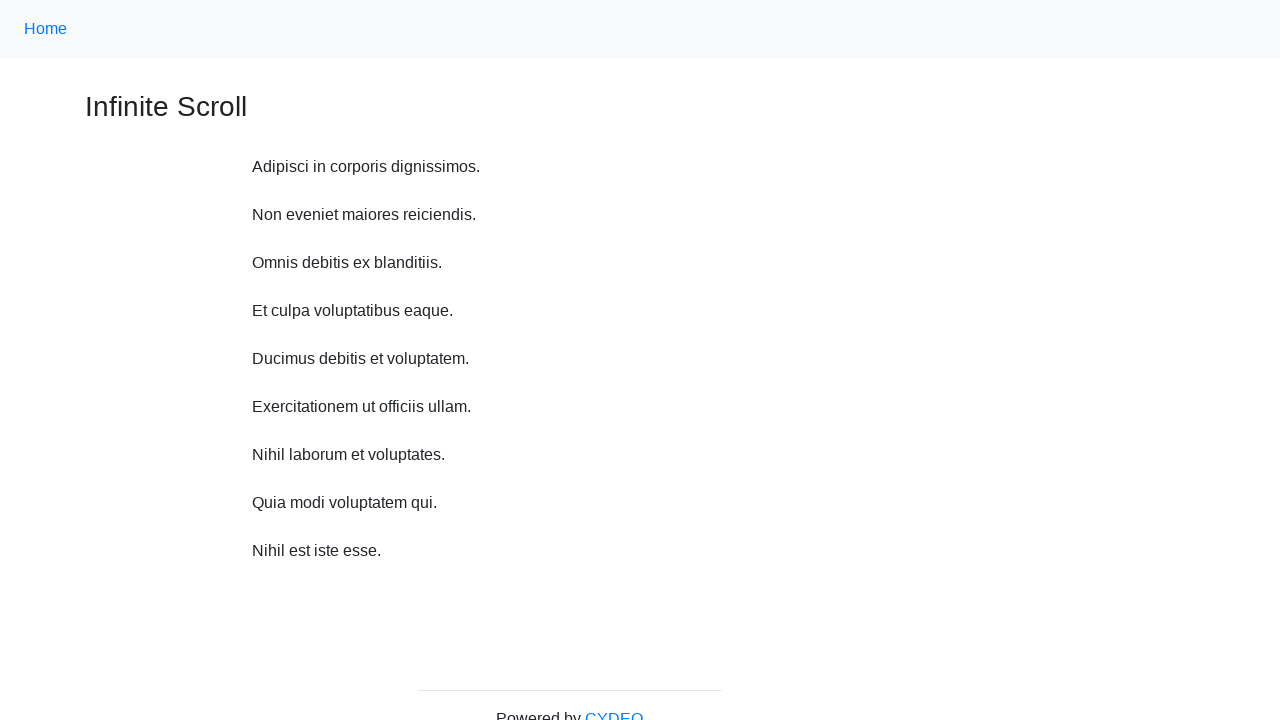

Scrolled down 750 pixels using JavaScript (iteration 1/10)
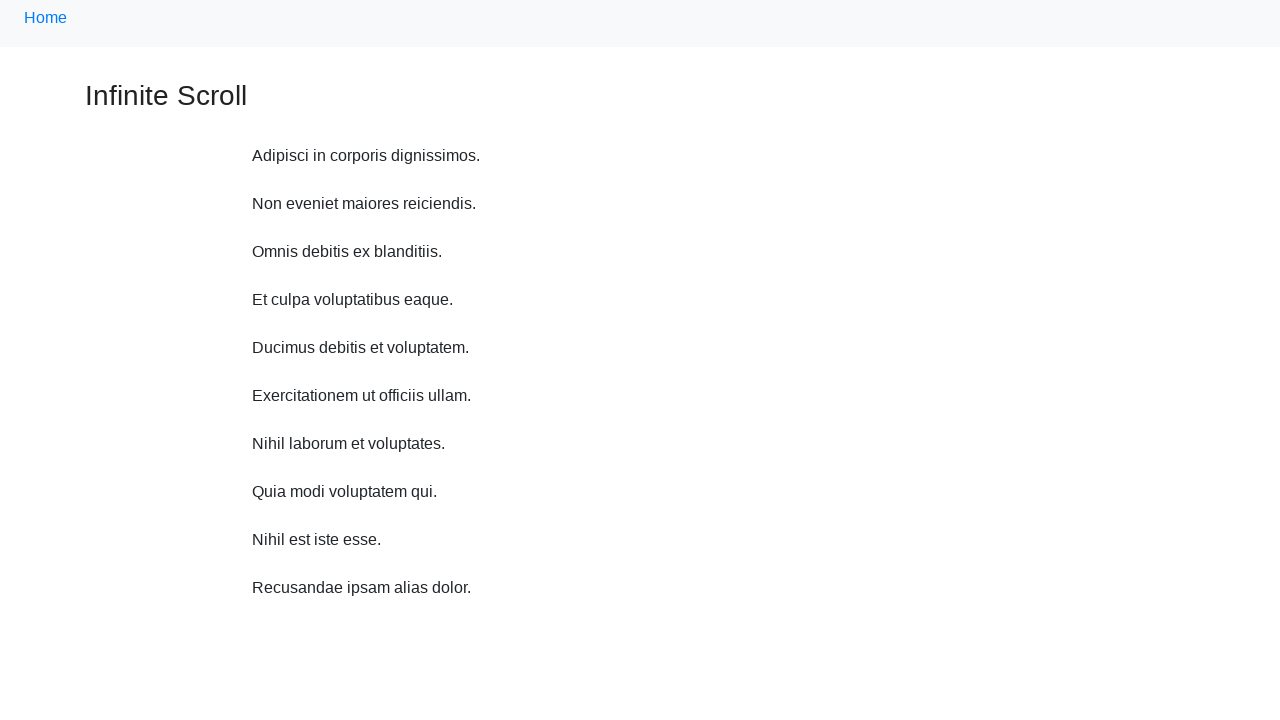

Waited 1 second after scroll
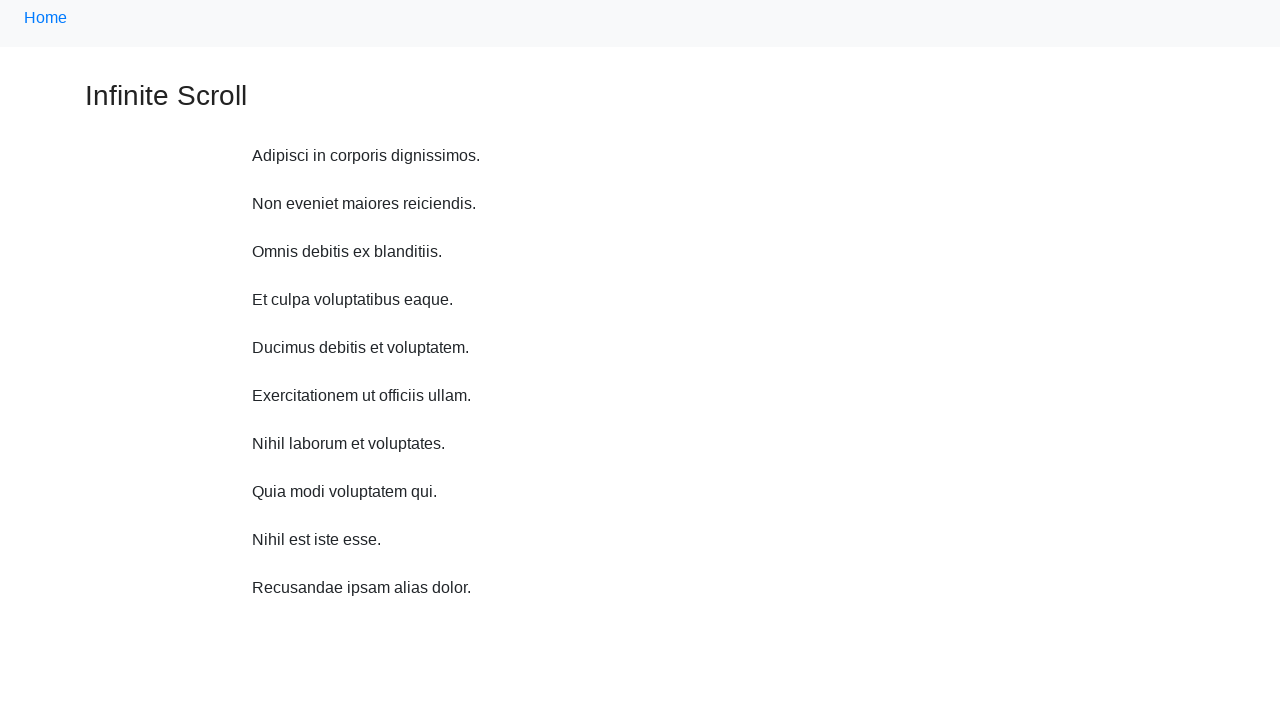

Scrolled down 750 pixels using JavaScript (iteration 2/10)
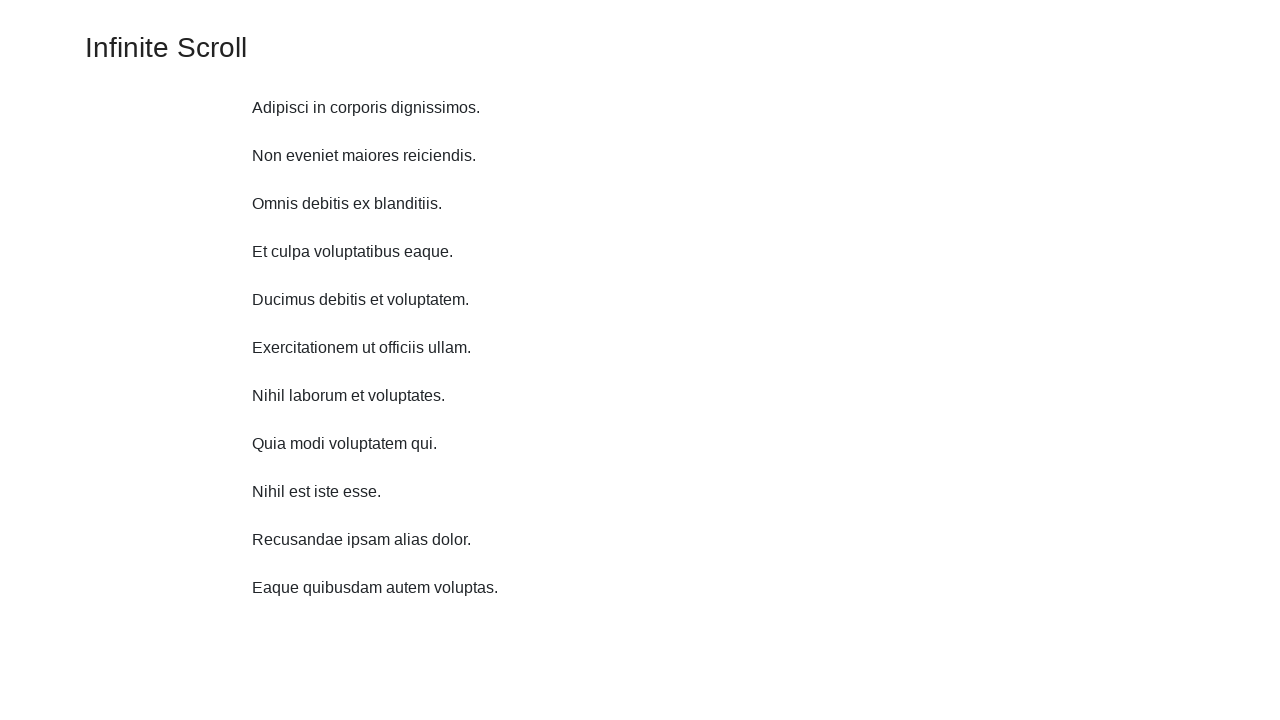

Waited 1 second after scroll
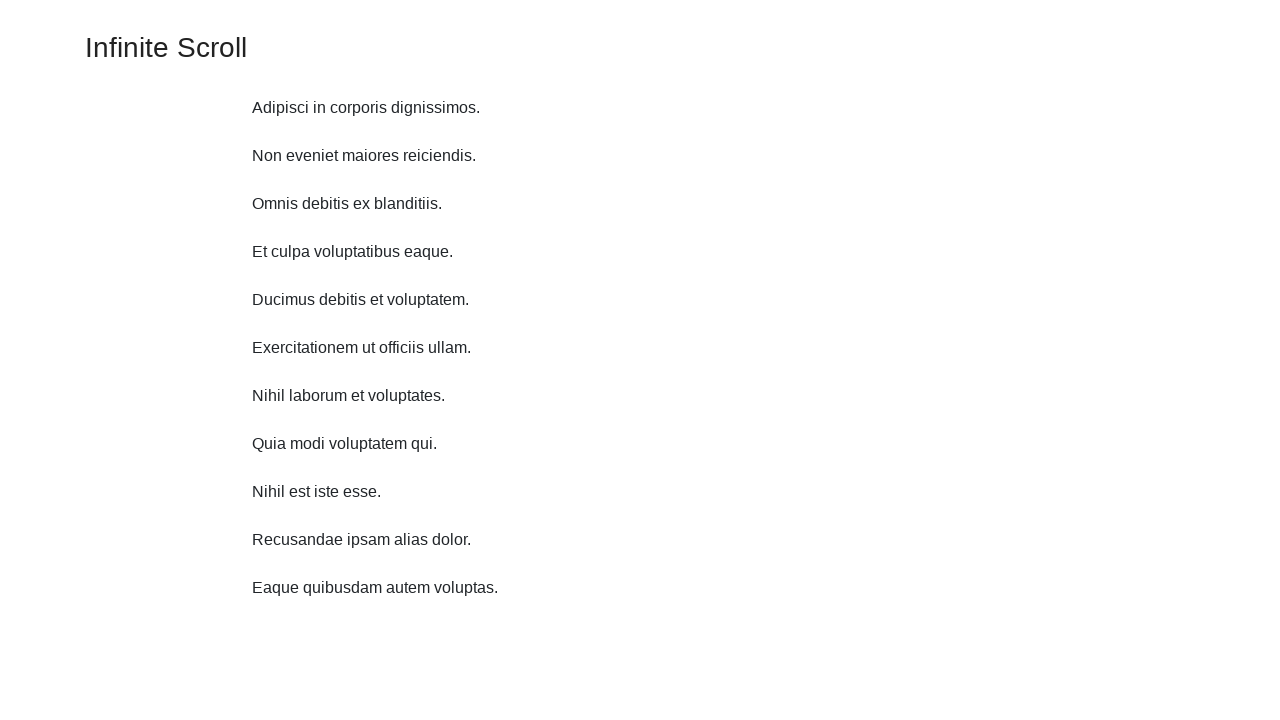

Scrolled down 750 pixels using JavaScript (iteration 3/10)
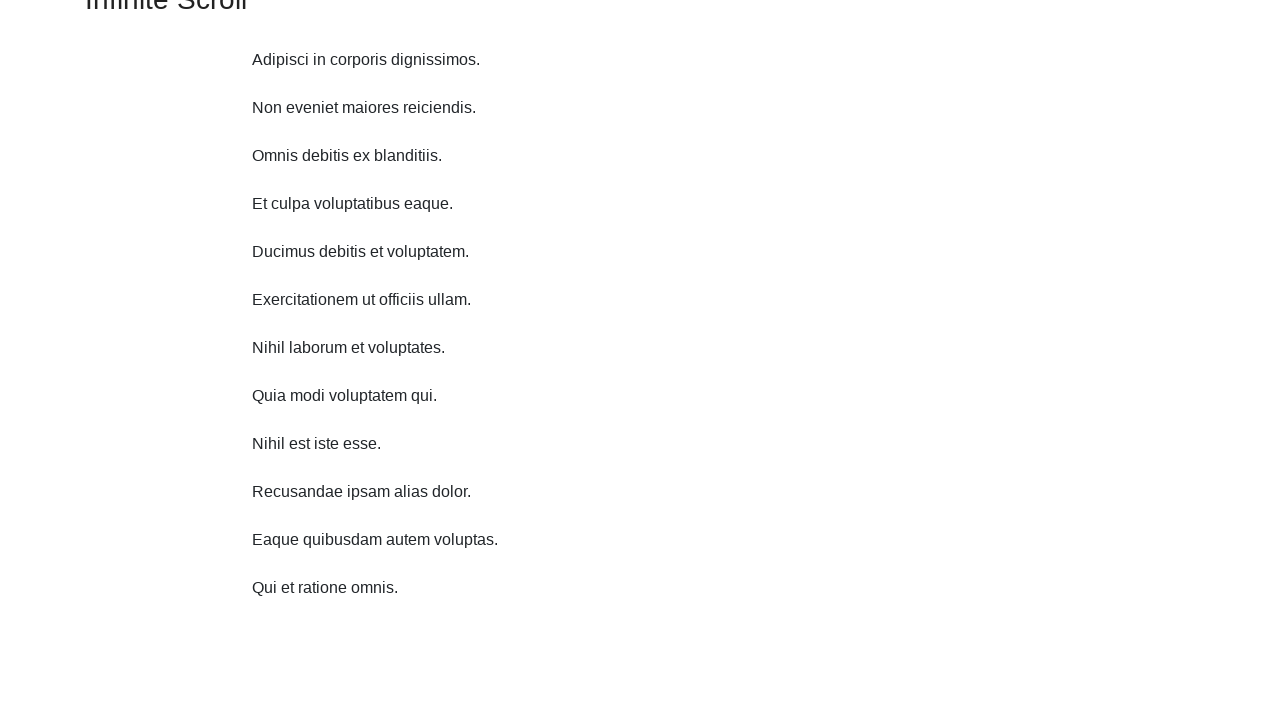

Waited 1 second after scroll
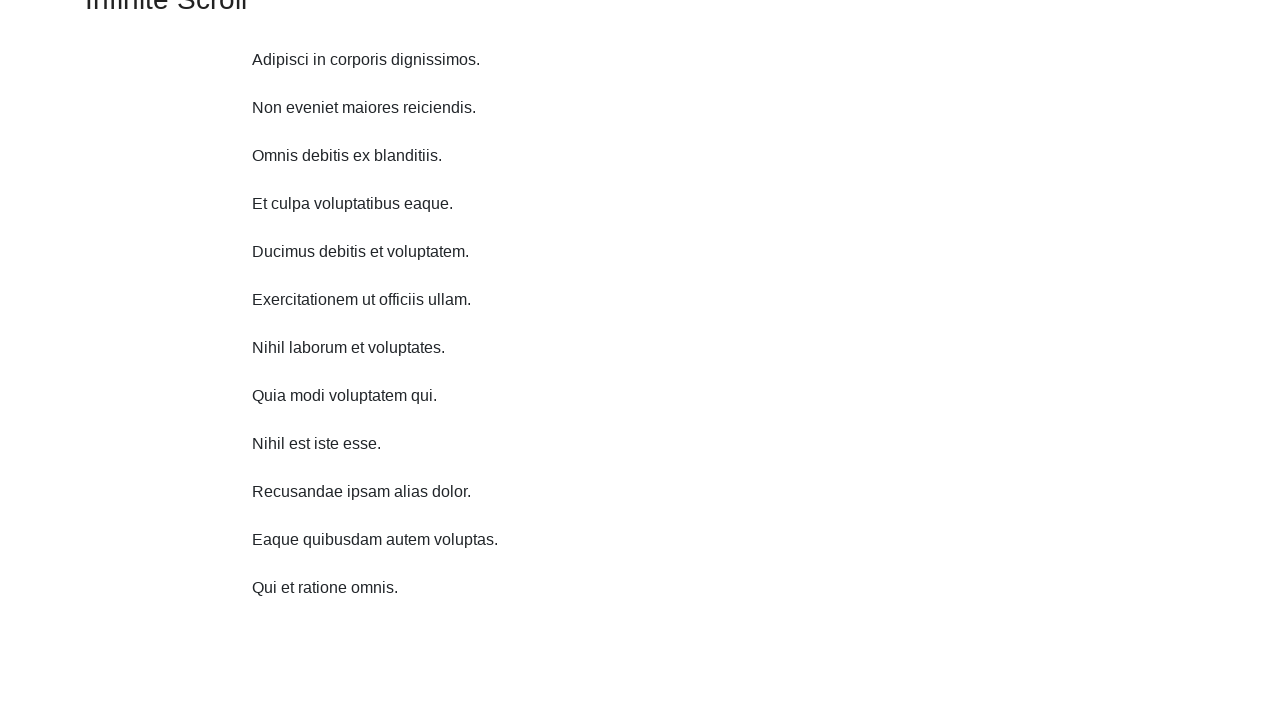

Scrolled down 750 pixels using JavaScript (iteration 4/10)
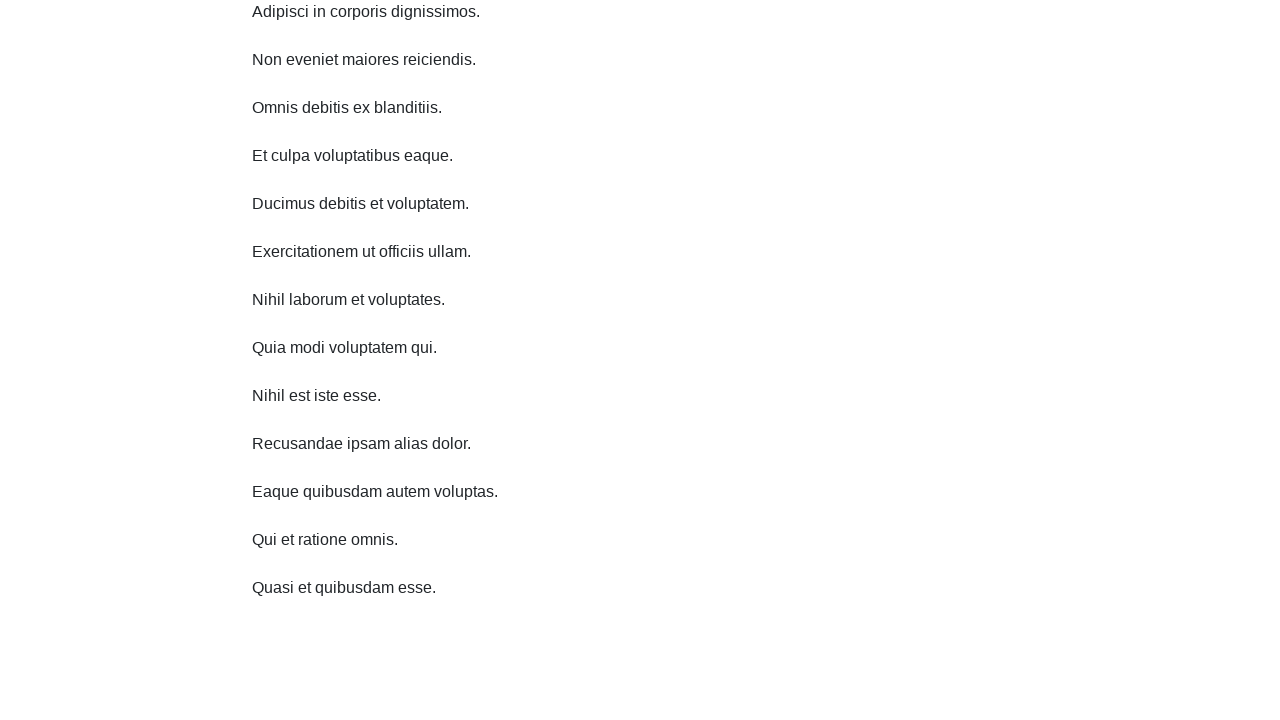

Waited 1 second after scroll
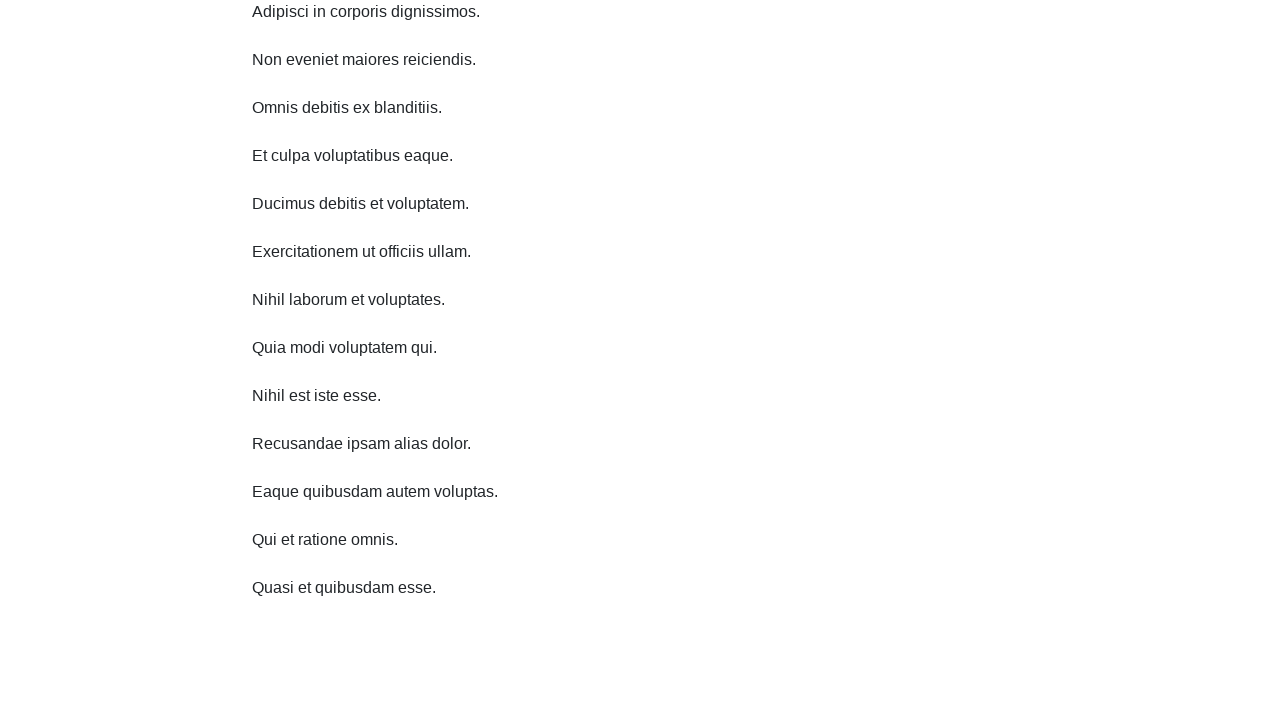

Scrolled down 750 pixels using JavaScript (iteration 5/10)
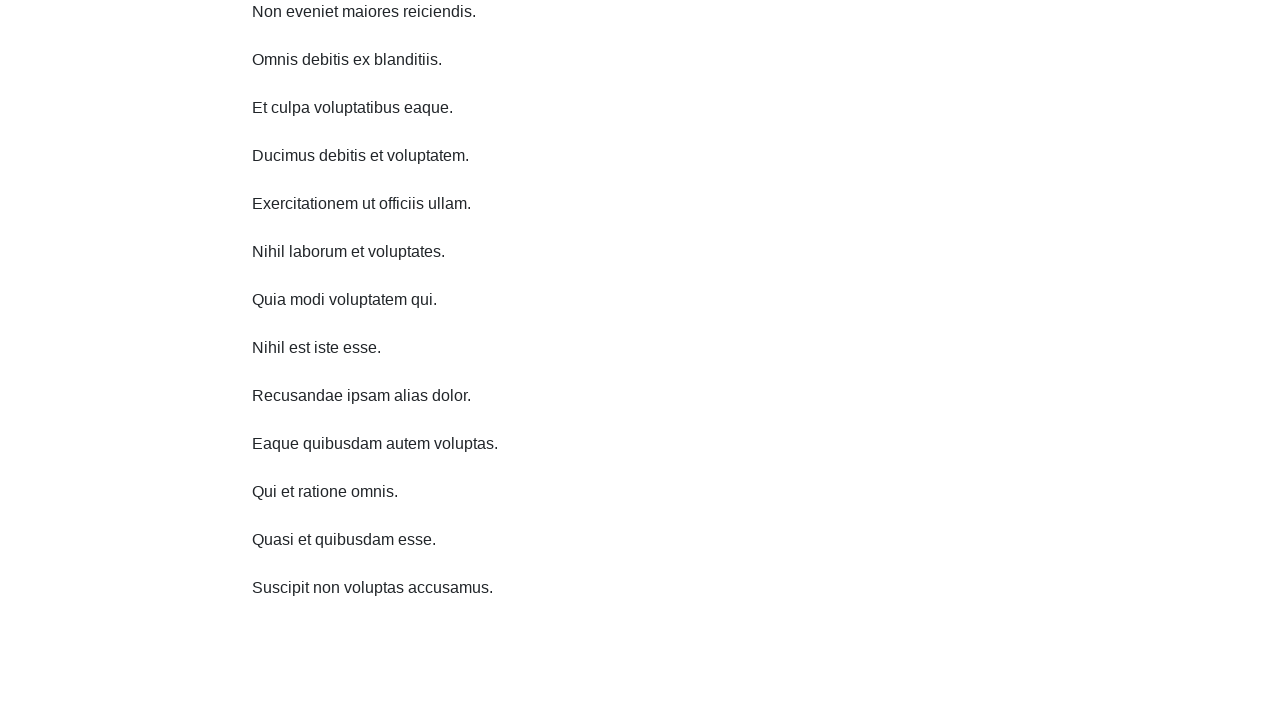

Waited 1 second after scroll
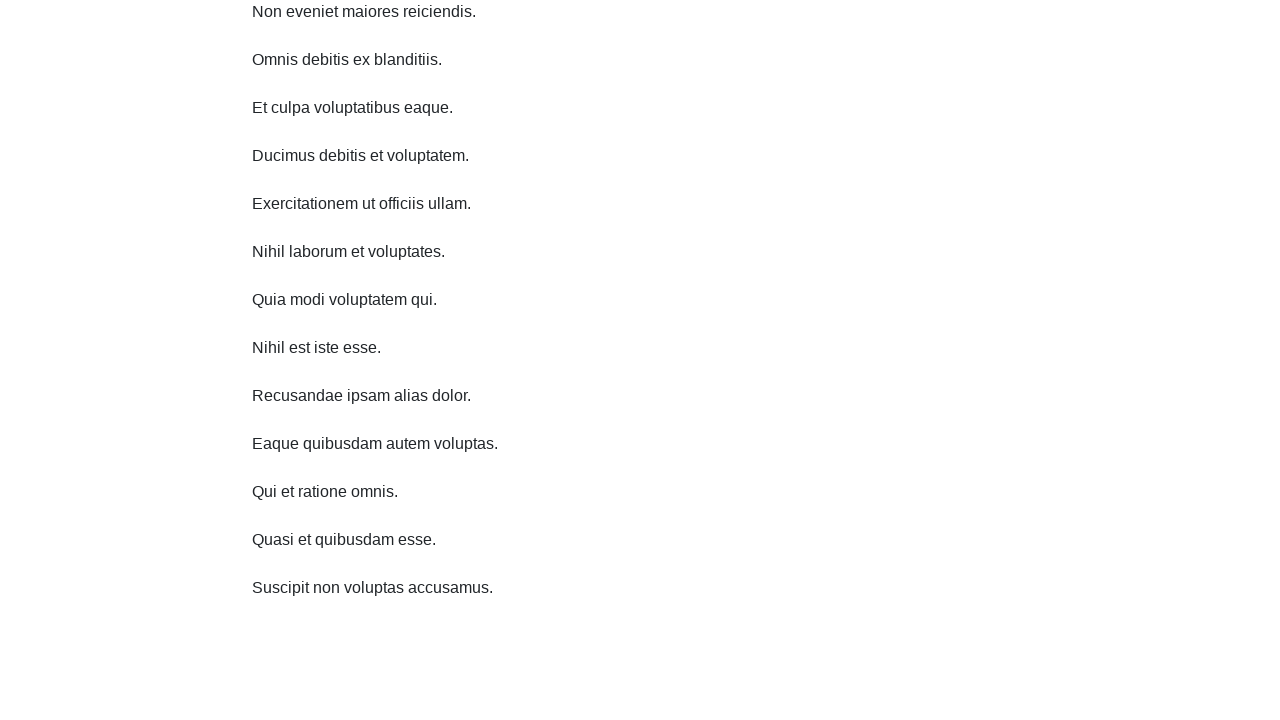

Scrolled down 750 pixels using JavaScript (iteration 6/10)
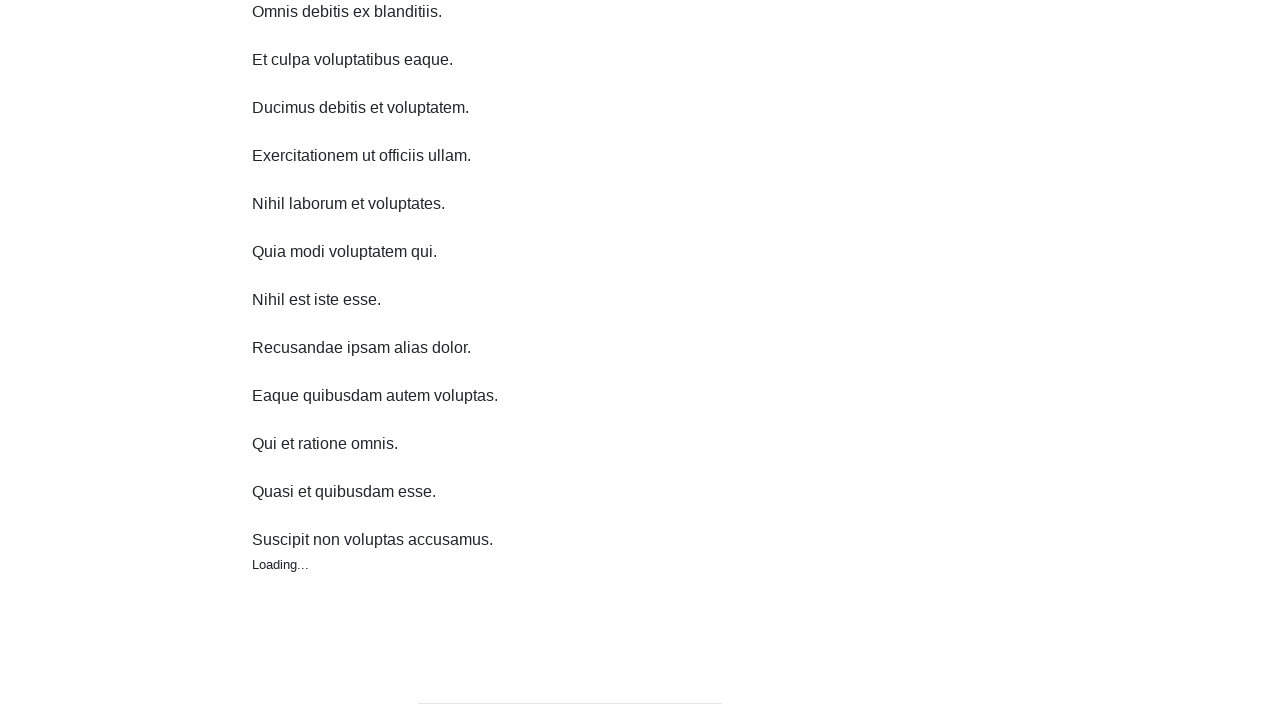

Waited 1 second after scroll
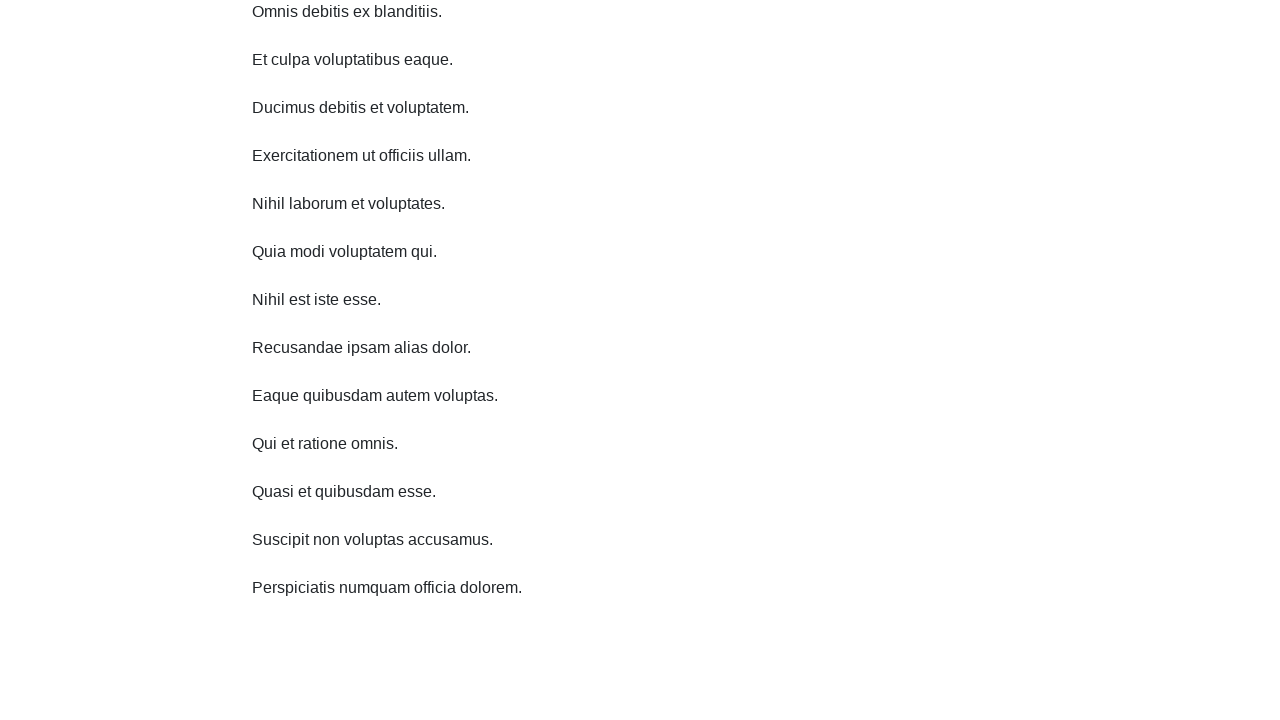

Scrolled down 750 pixels using JavaScript (iteration 7/10)
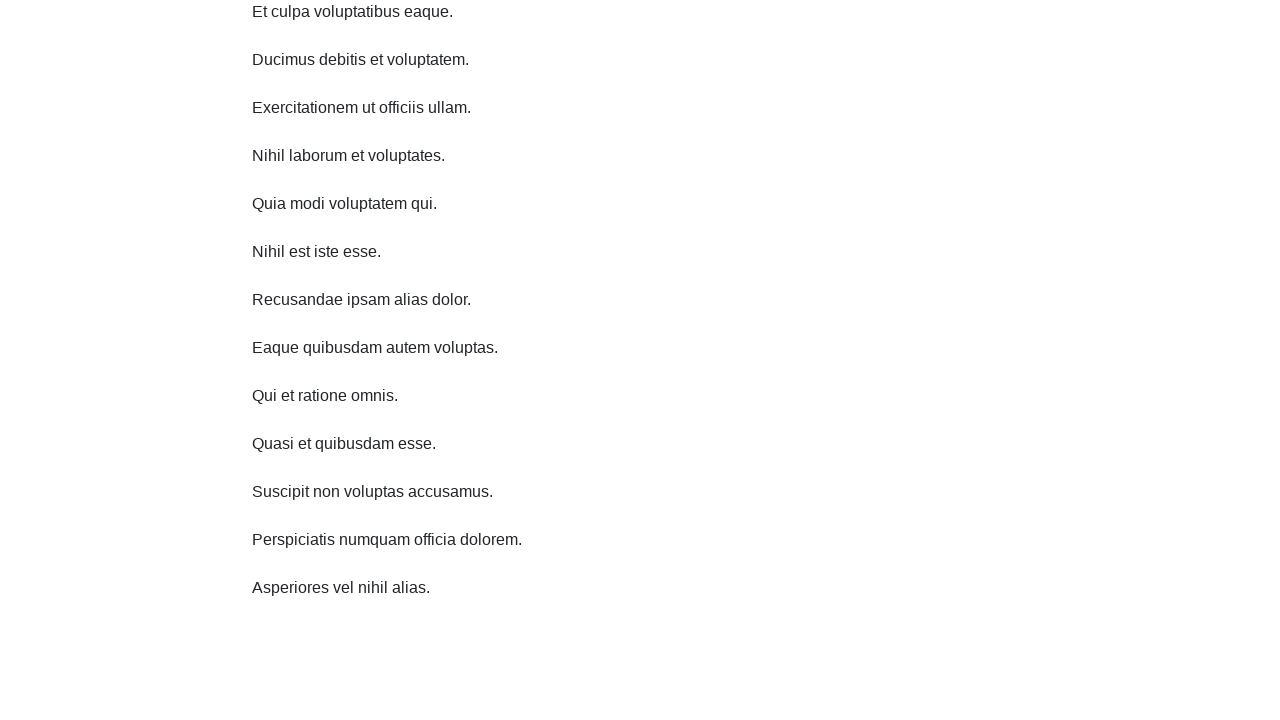

Waited 1 second after scroll
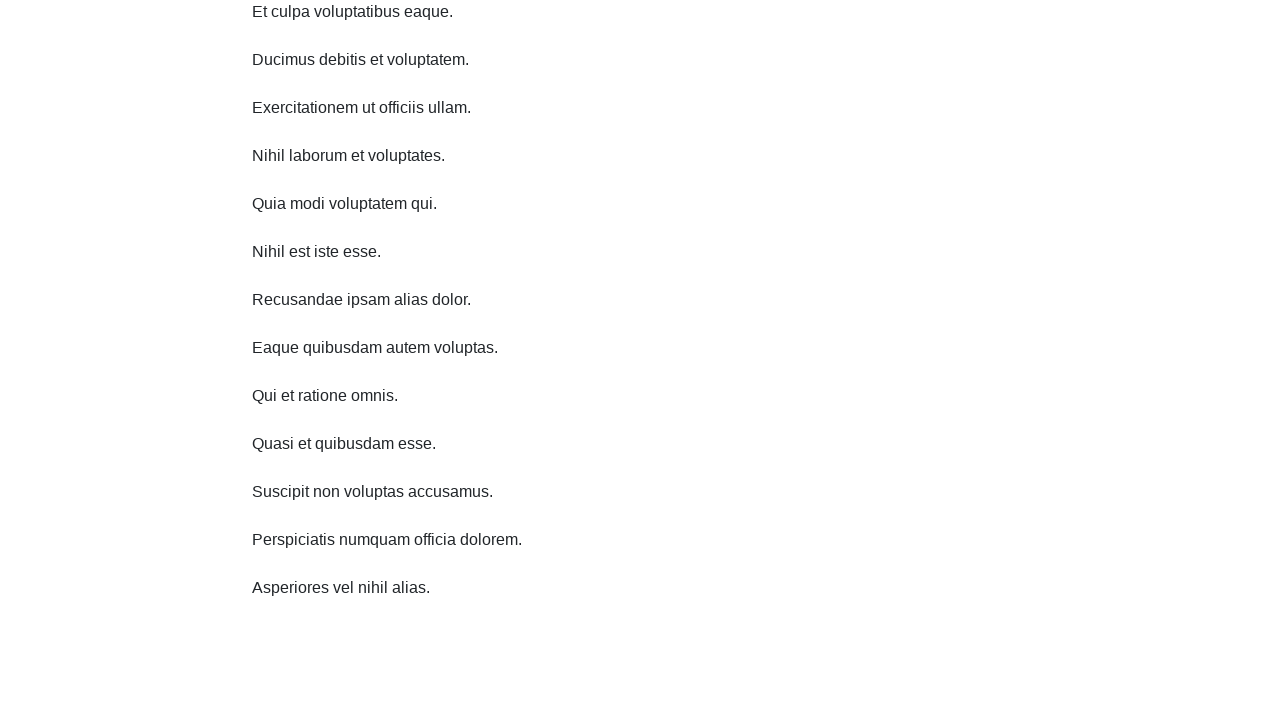

Scrolled down 750 pixels using JavaScript (iteration 8/10)
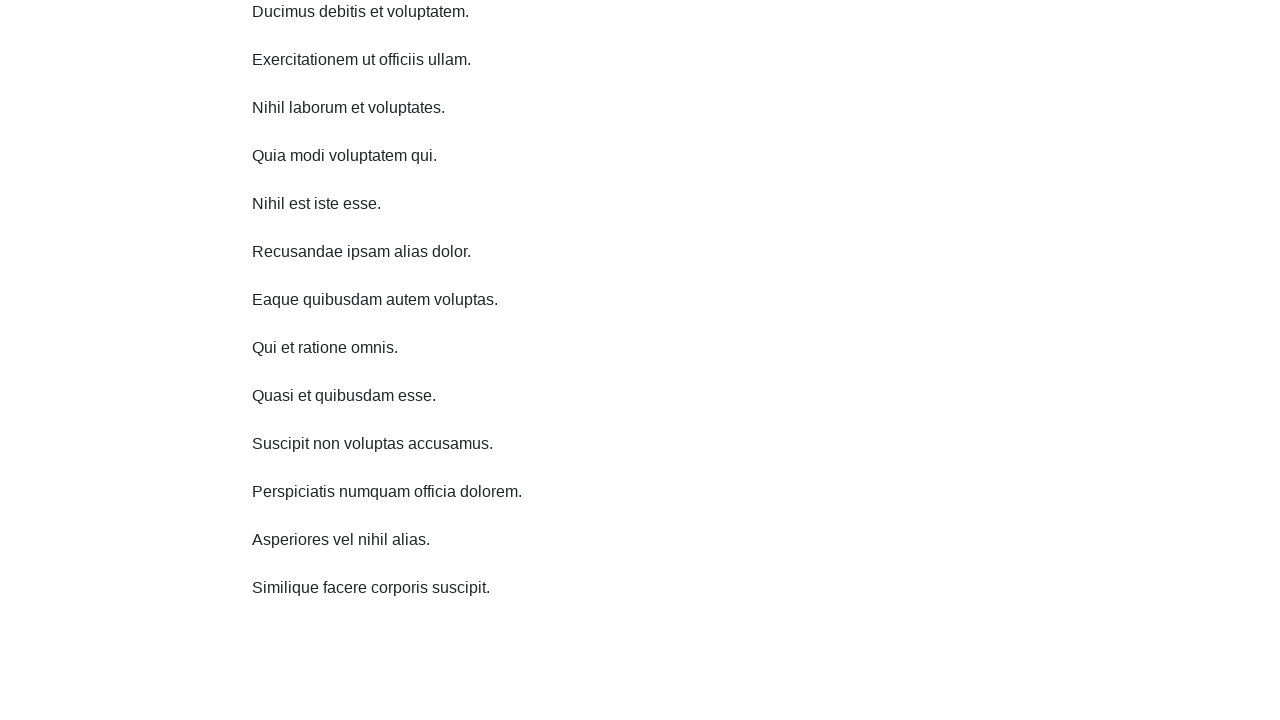

Waited 1 second after scroll
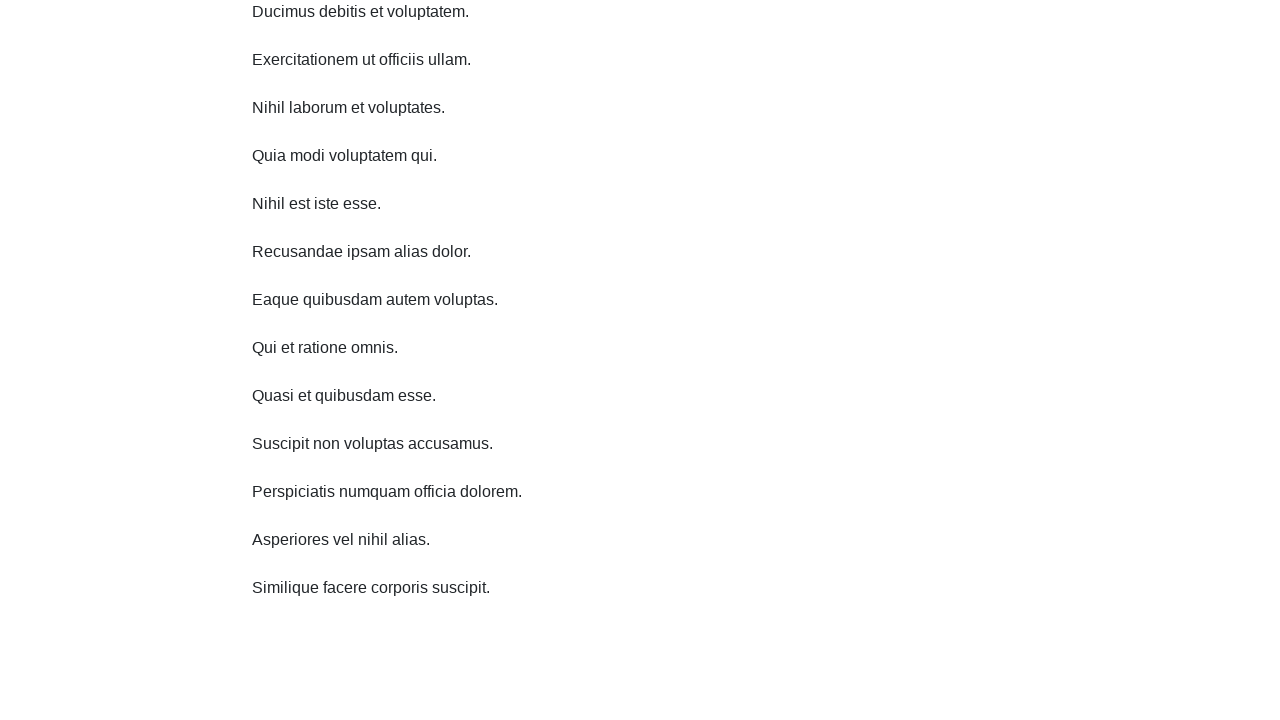

Scrolled down 750 pixels using JavaScript (iteration 9/10)
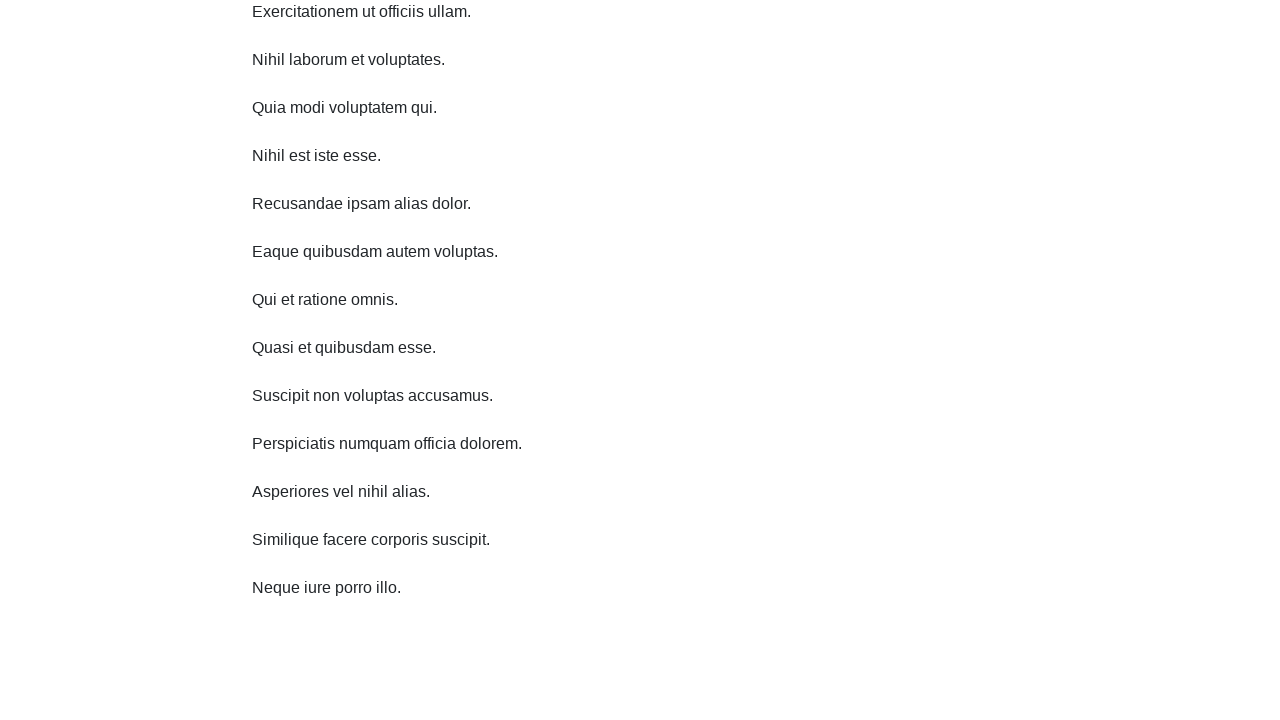

Waited 1 second after scroll
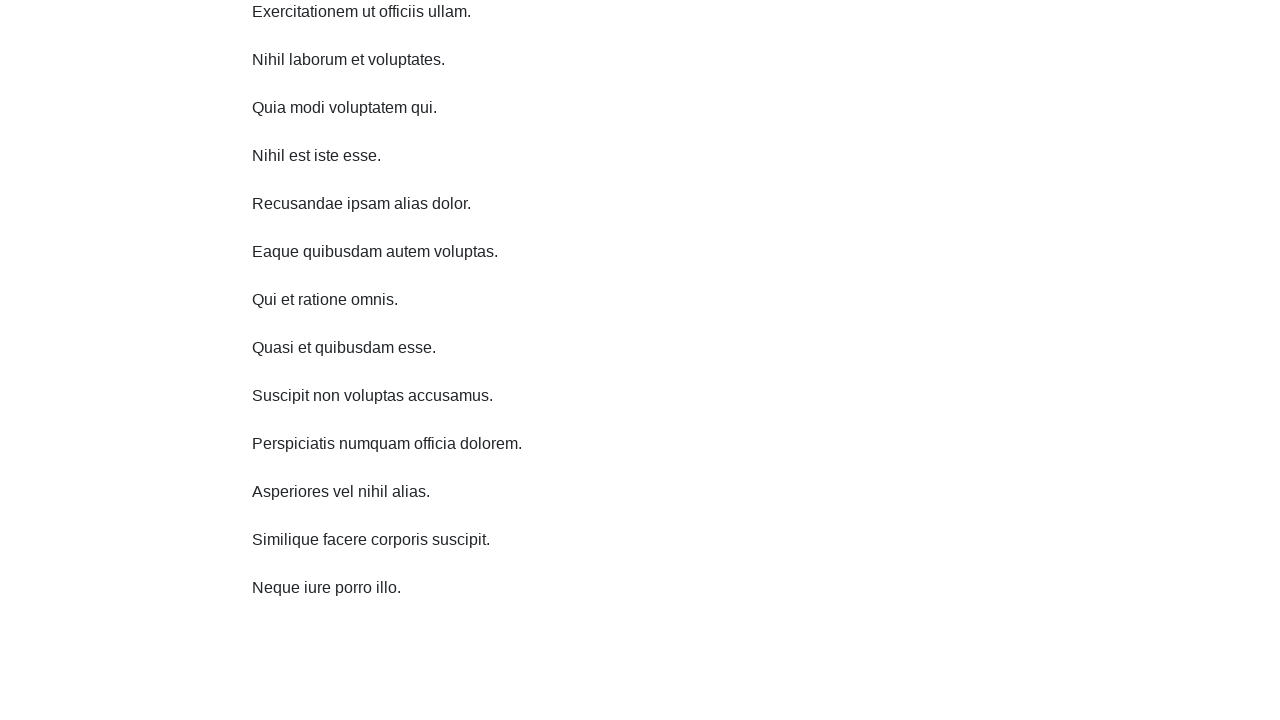

Scrolled down 750 pixels using JavaScript (iteration 10/10)
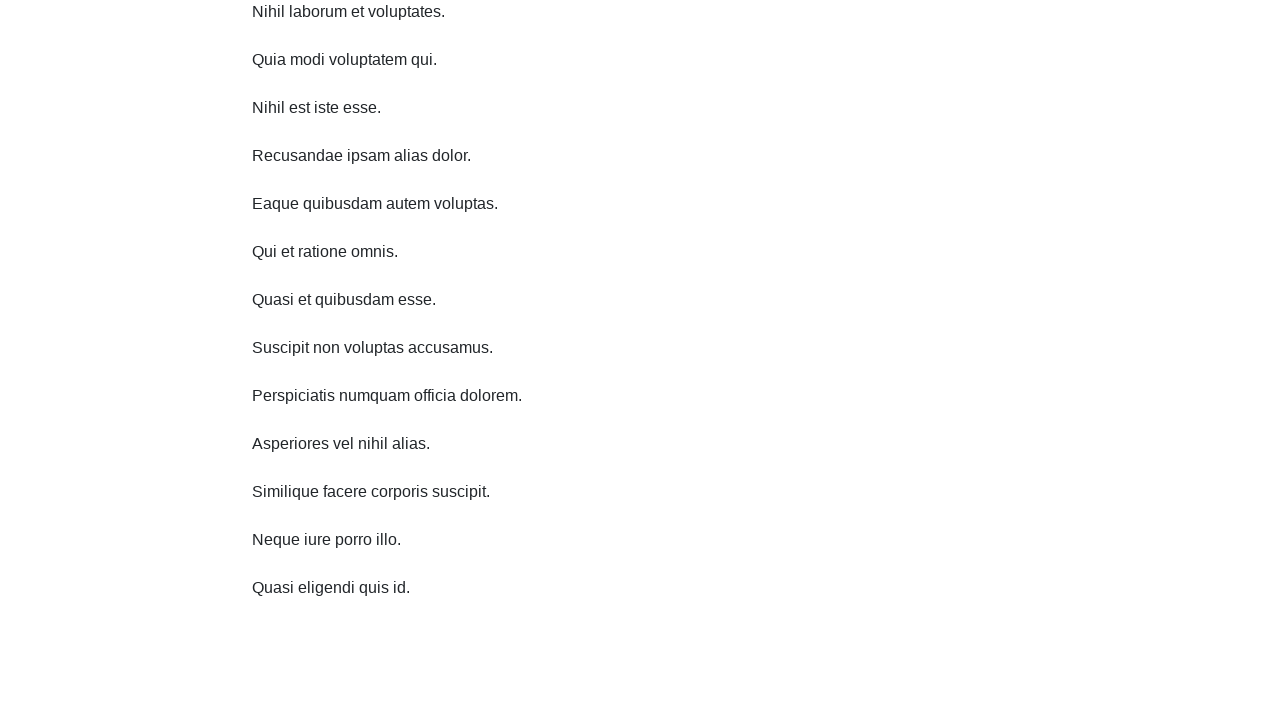

Waited 1 second after scroll
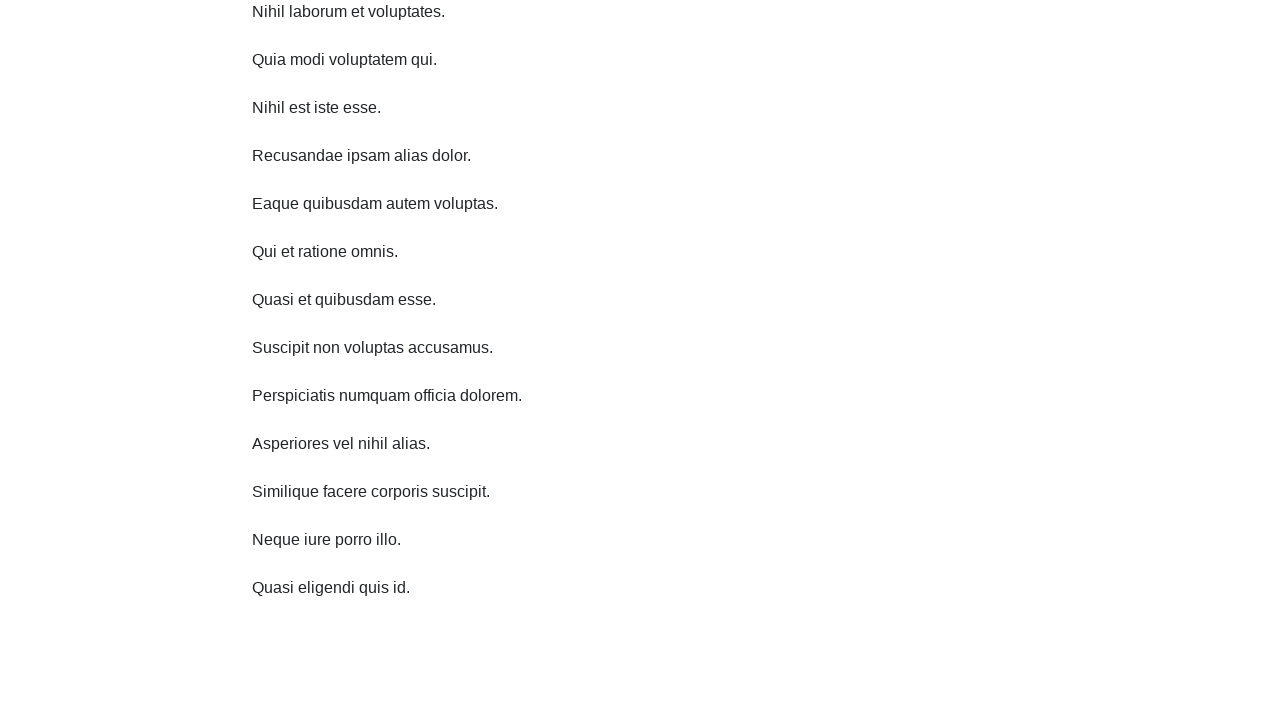

Scrolled up 750 pixels using JavaScript (iteration 1/10)
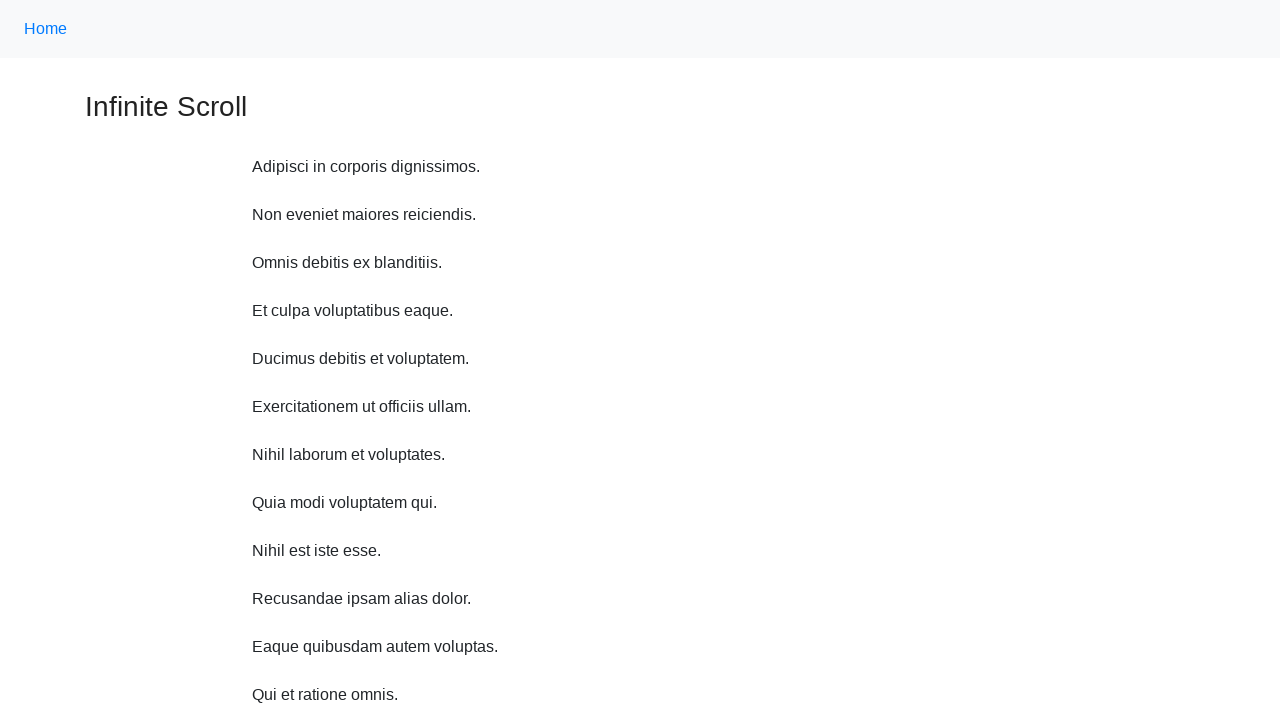

Waited 1 second after scroll
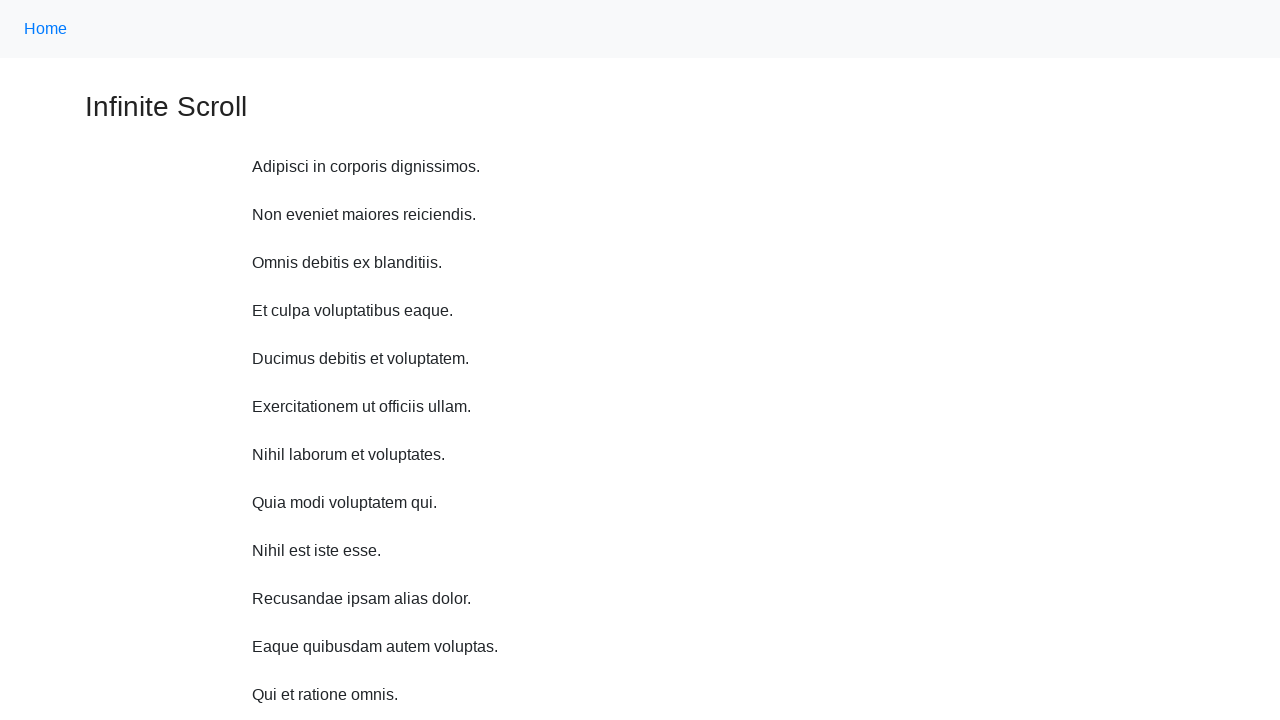

Scrolled up 750 pixels using JavaScript (iteration 2/10)
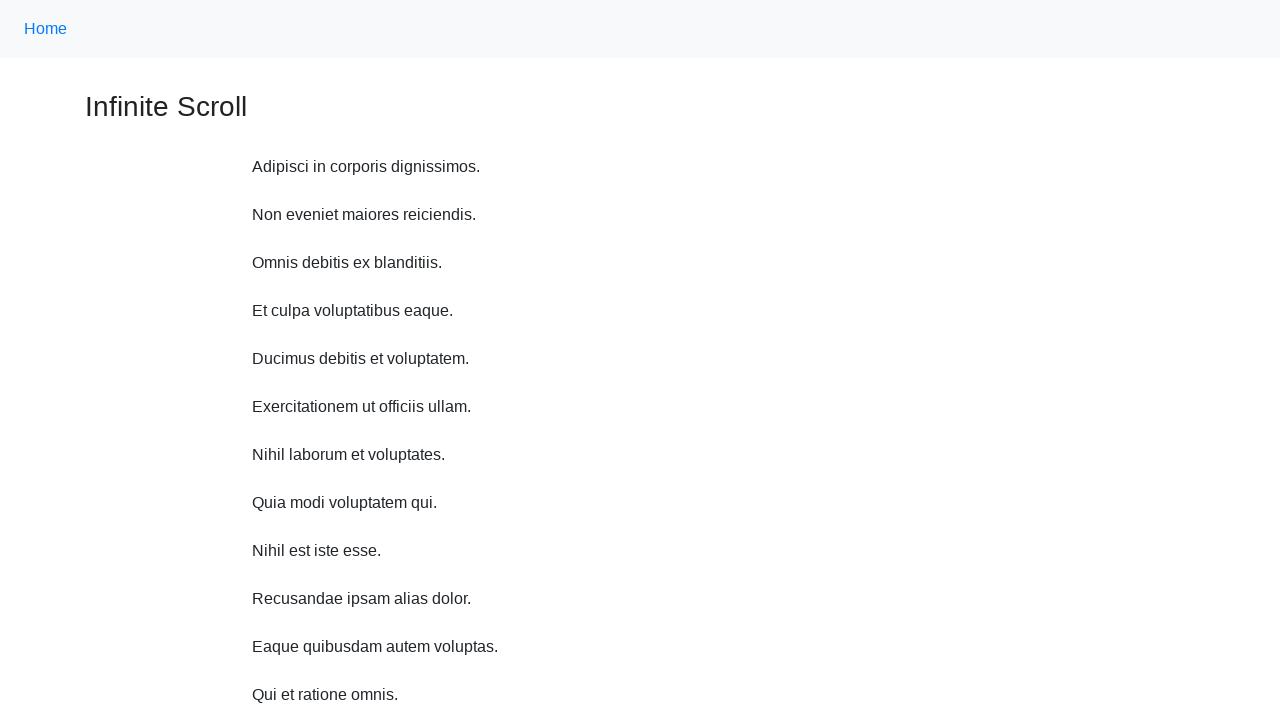

Waited 1 second after scroll
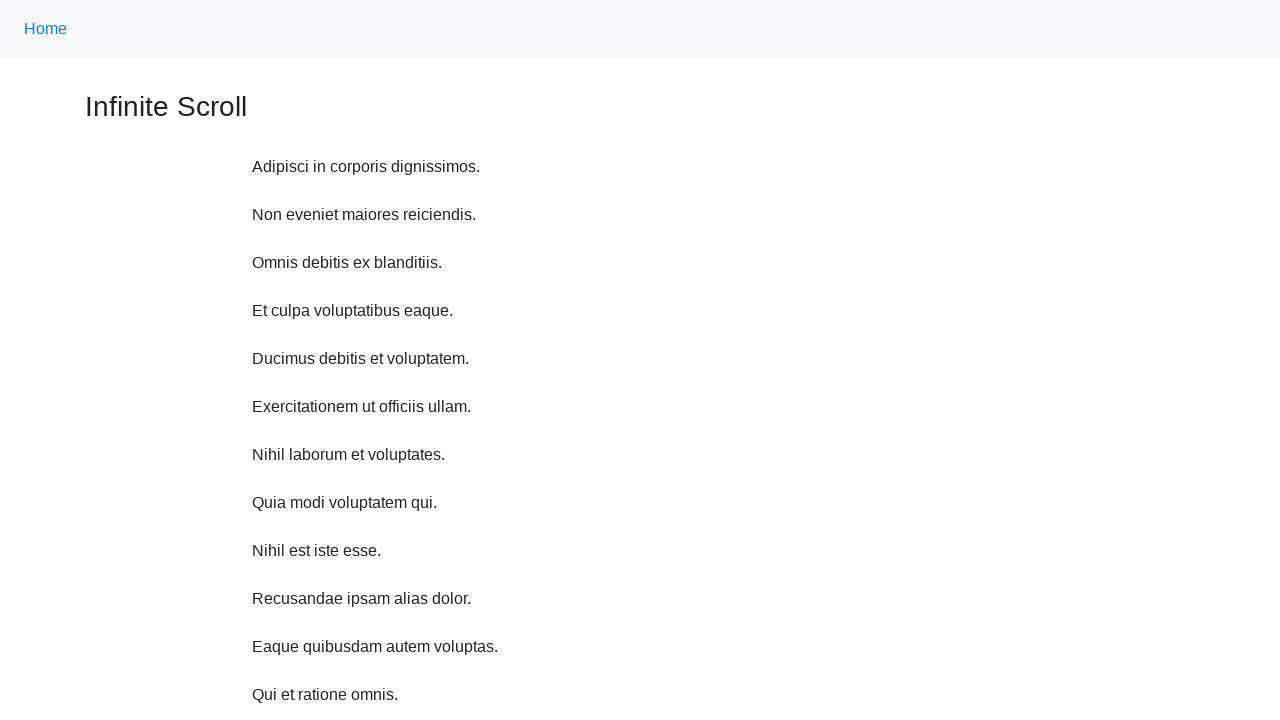

Scrolled up 750 pixels using JavaScript (iteration 3/10)
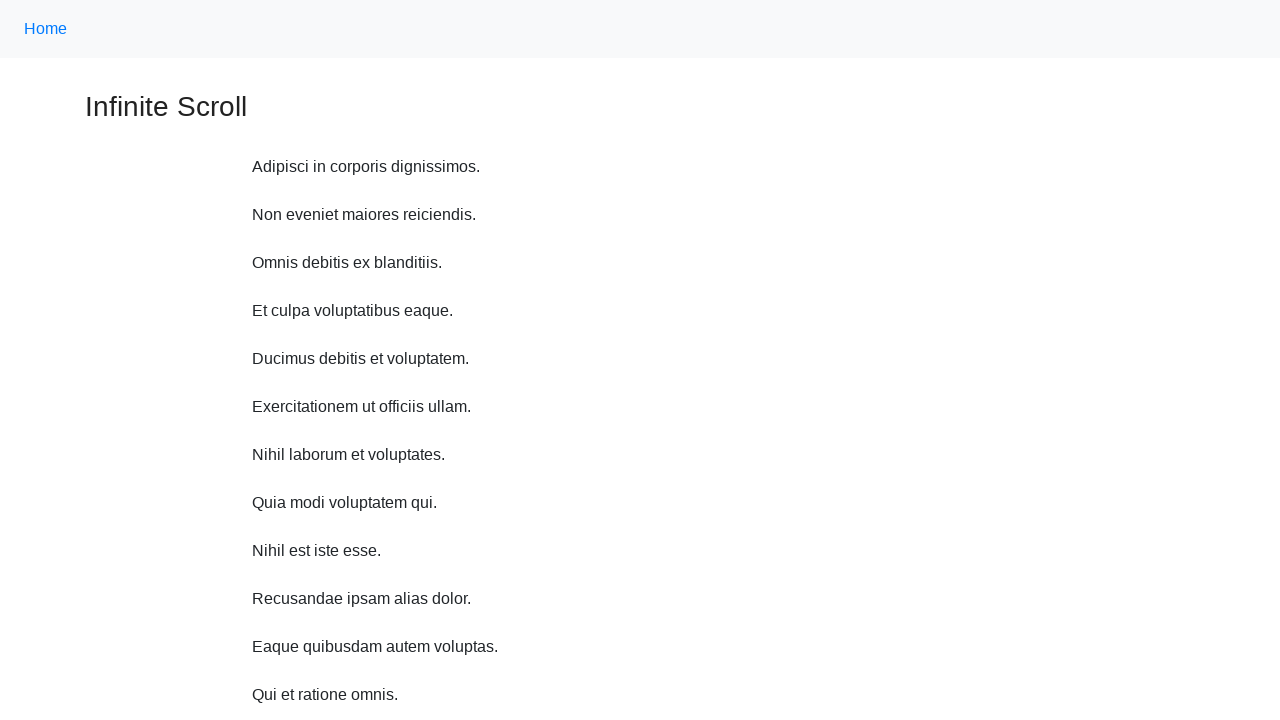

Waited 1 second after scroll
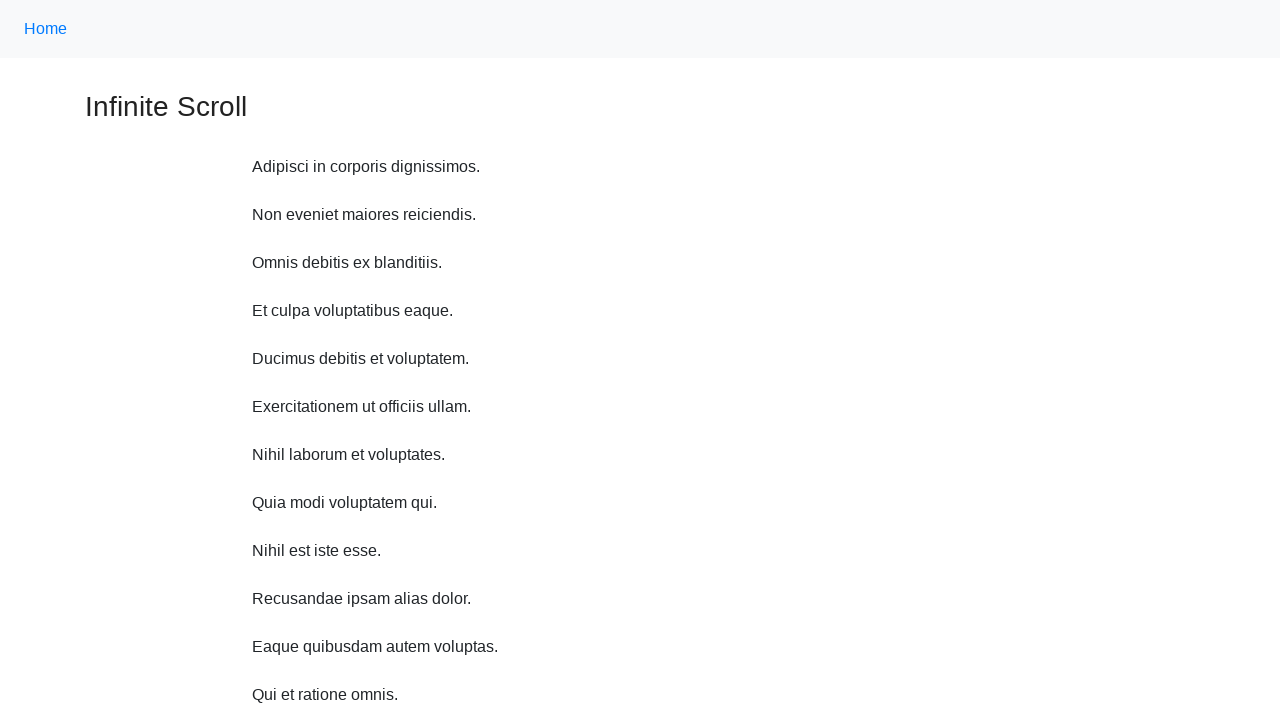

Scrolled up 750 pixels using JavaScript (iteration 4/10)
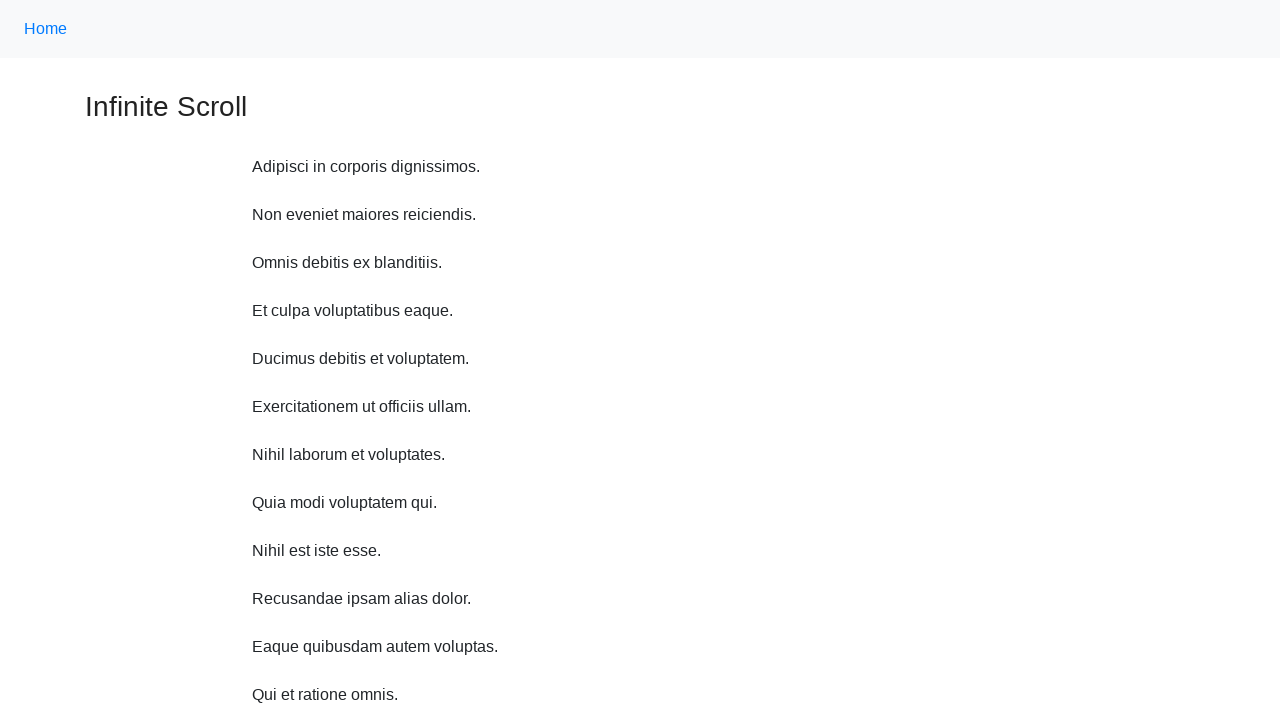

Waited 1 second after scroll
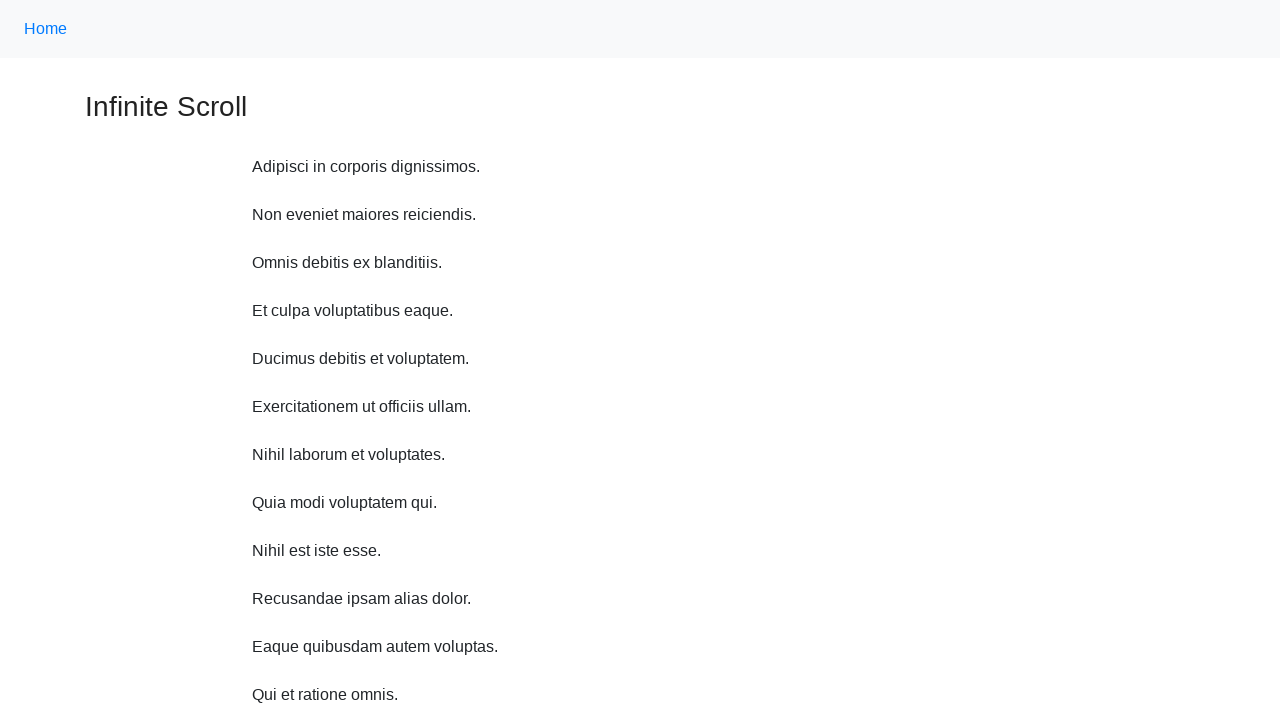

Scrolled up 750 pixels using JavaScript (iteration 5/10)
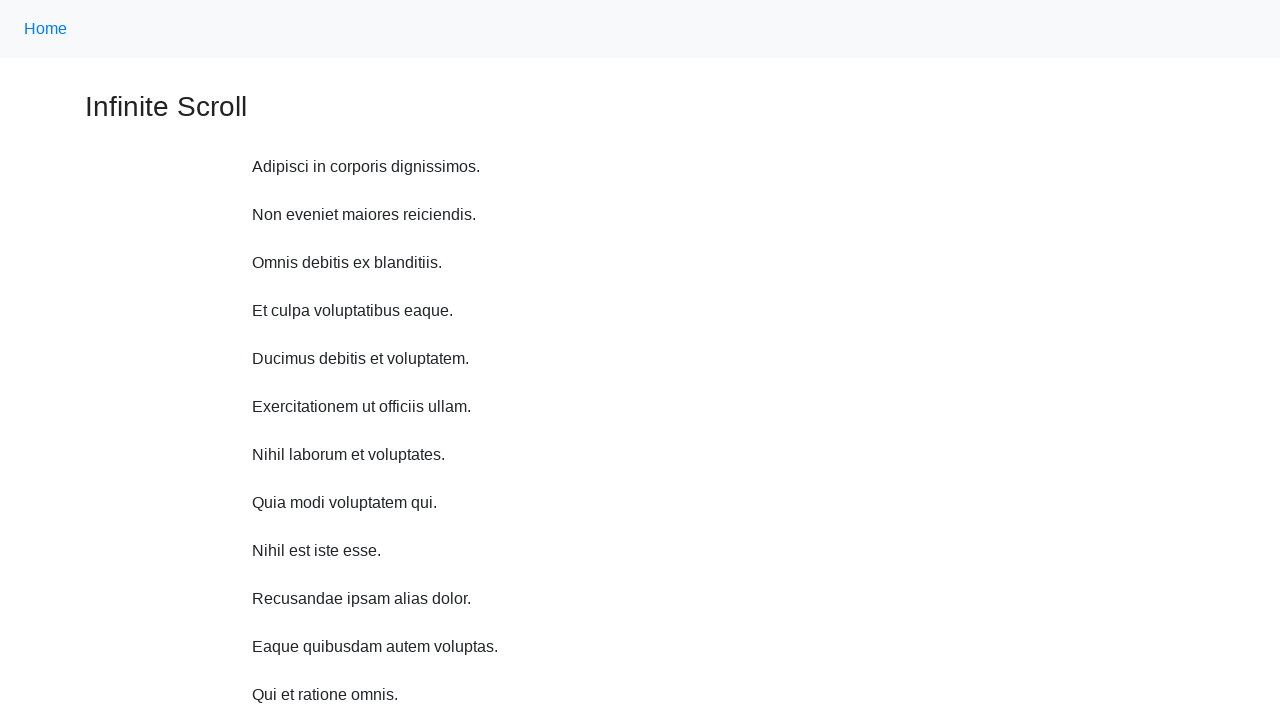

Waited 1 second after scroll
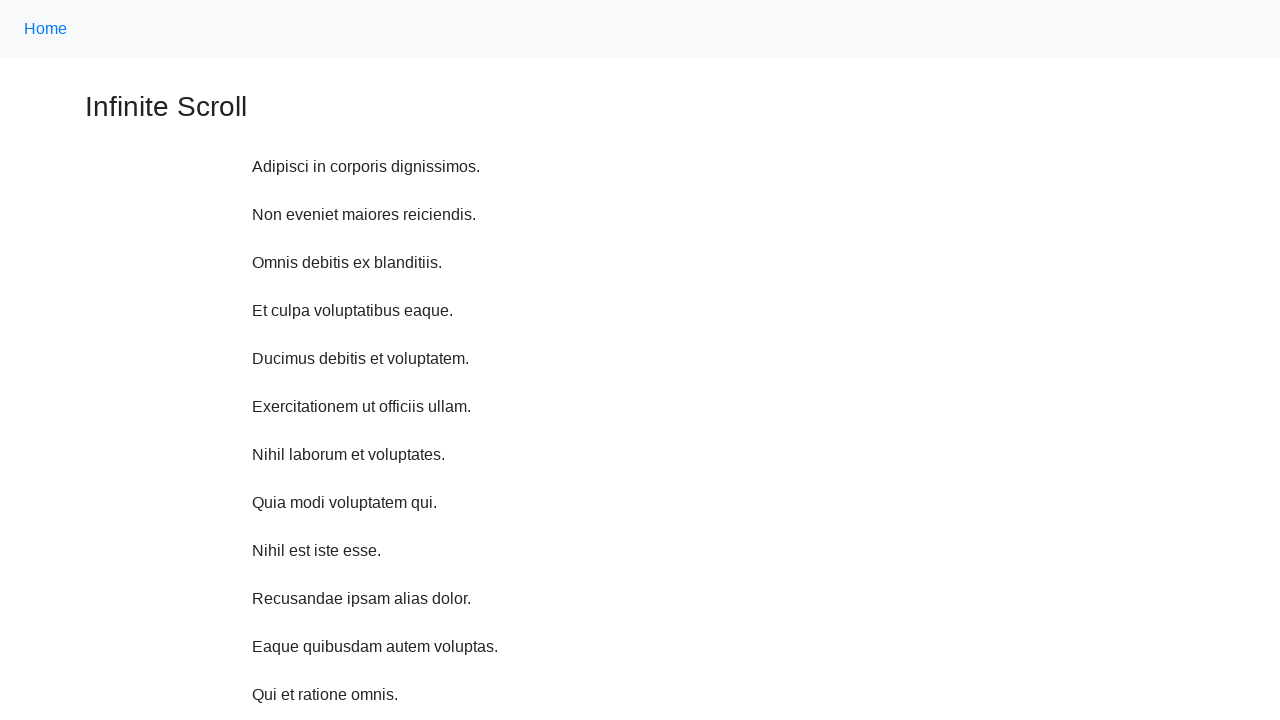

Scrolled up 750 pixels using JavaScript (iteration 6/10)
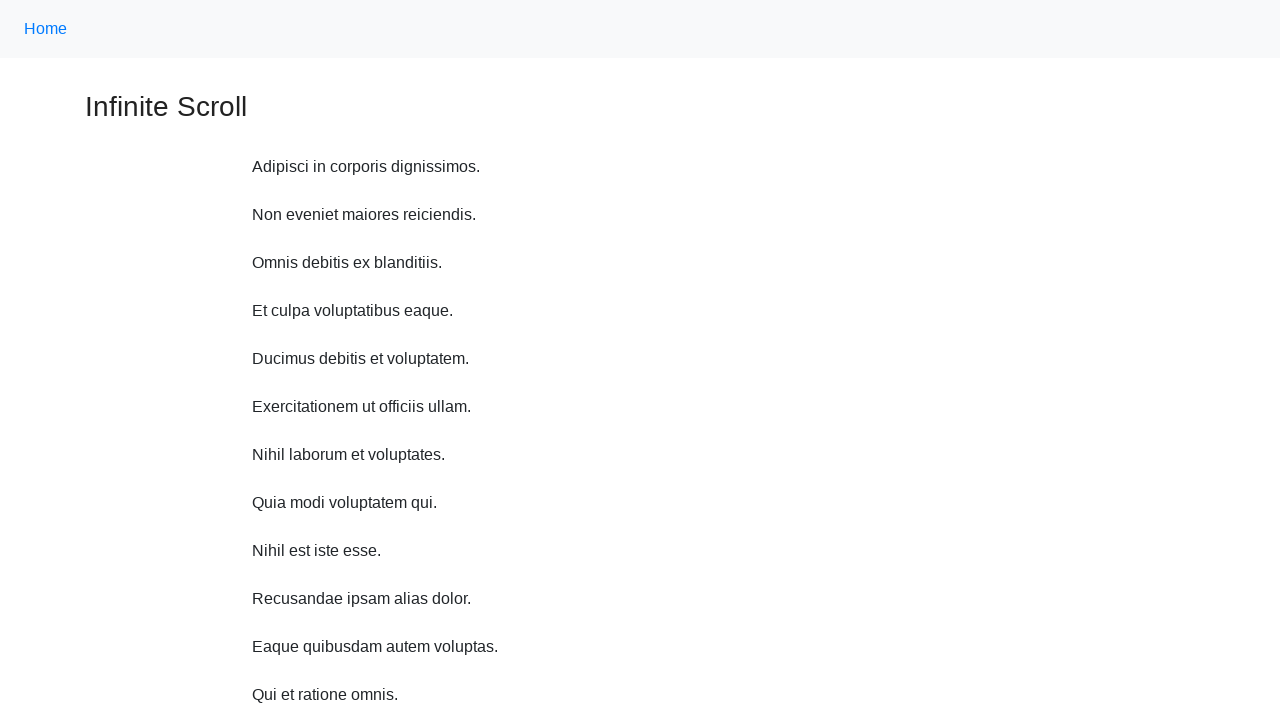

Waited 1 second after scroll
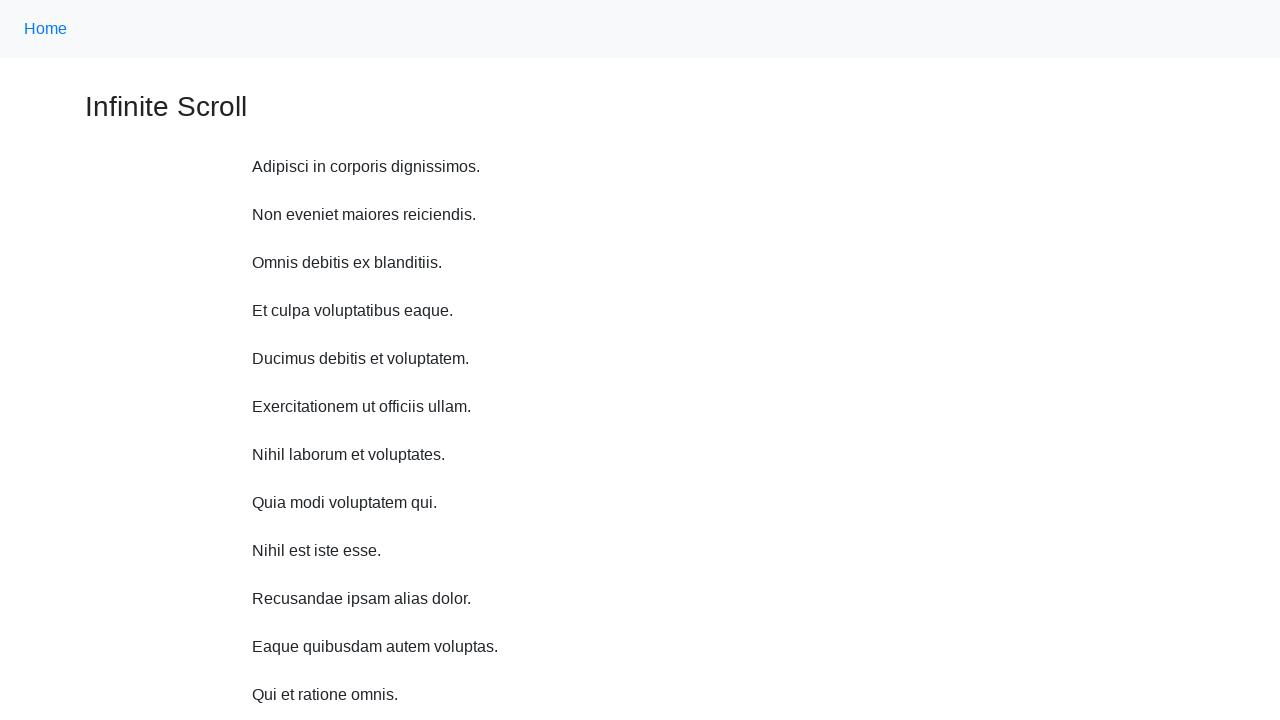

Scrolled up 750 pixels using JavaScript (iteration 7/10)
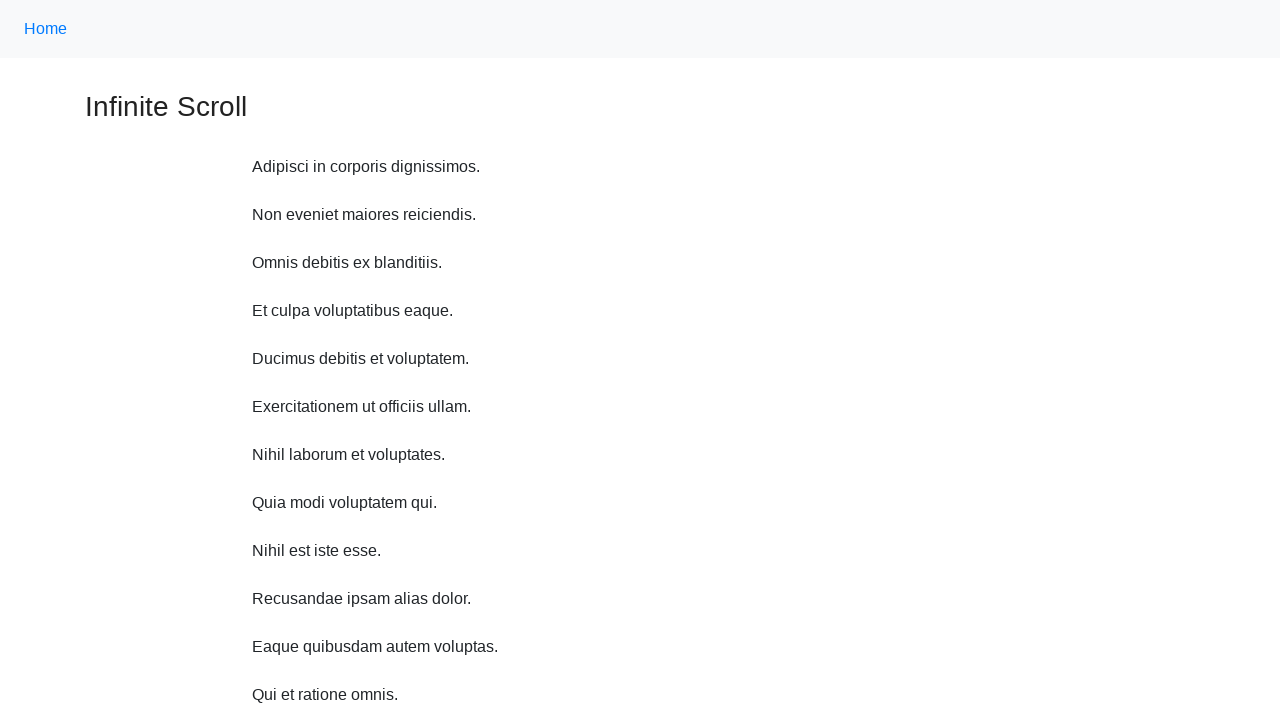

Waited 1 second after scroll
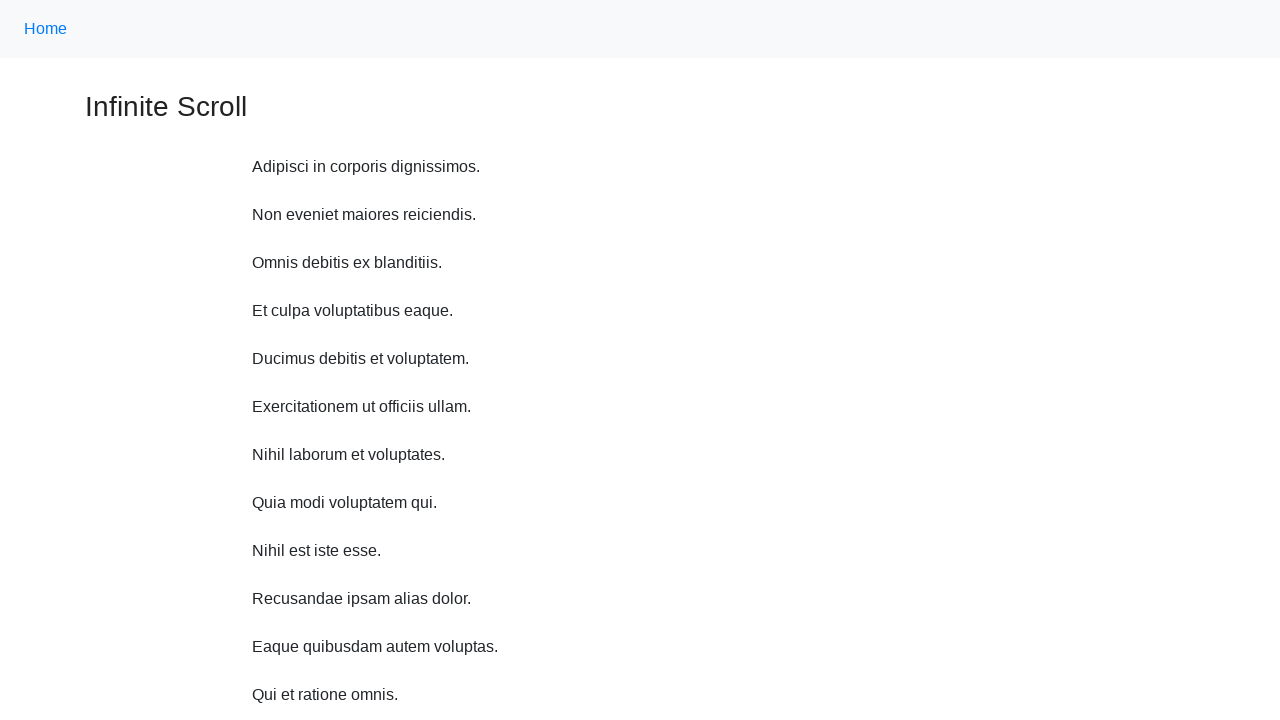

Scrolled up 750 pixels using JavaScript (iteration 8/10)
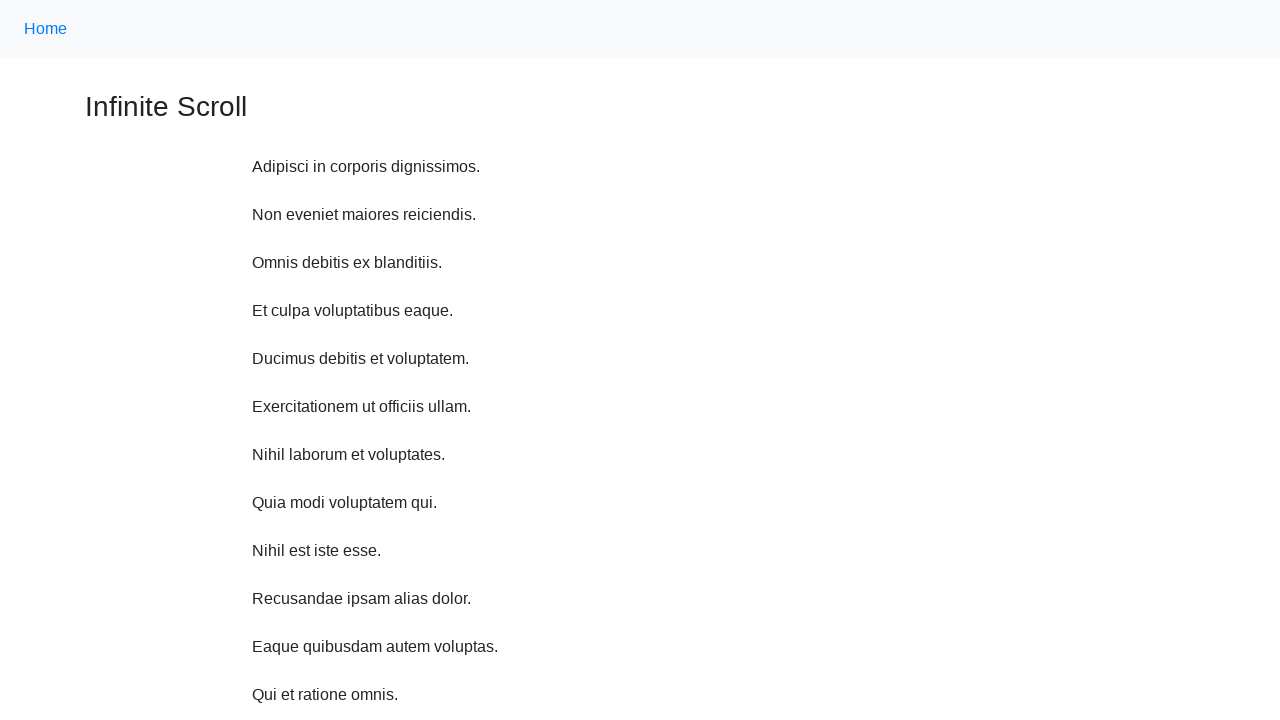

Waited 1 second after scroll
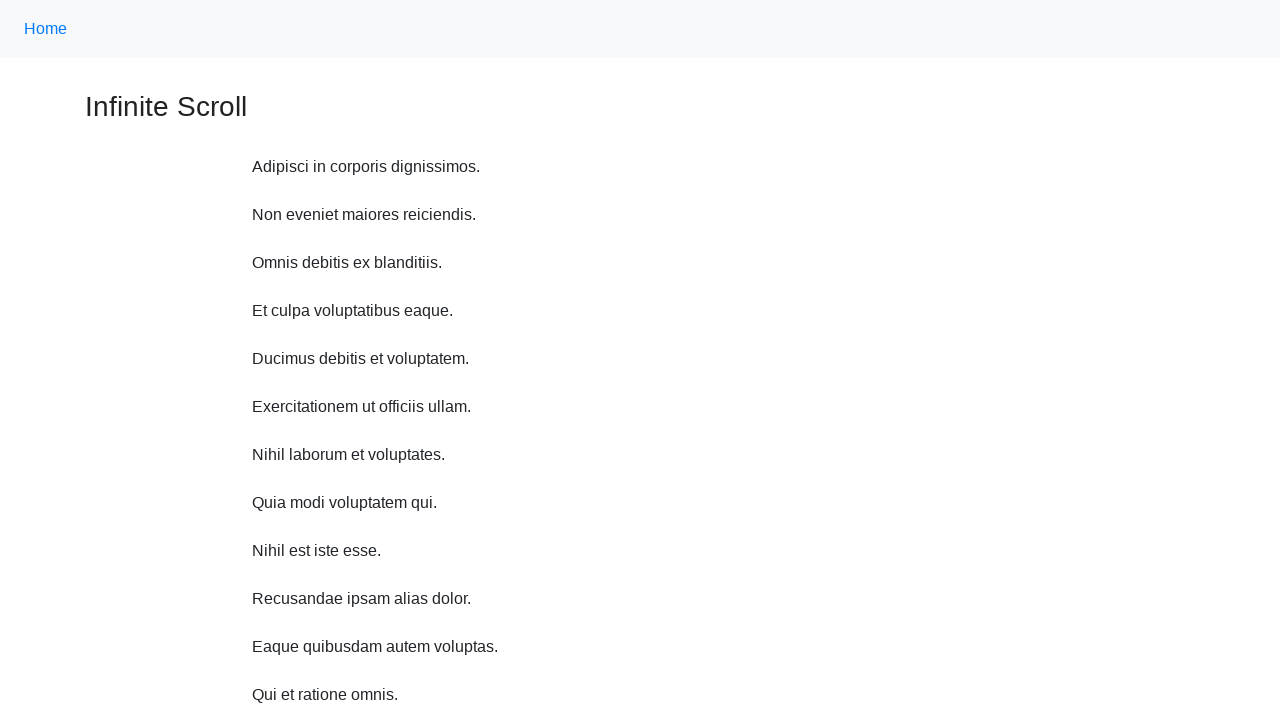

Scrolled up 750 pixels using JavaScript (iteration 9/10)
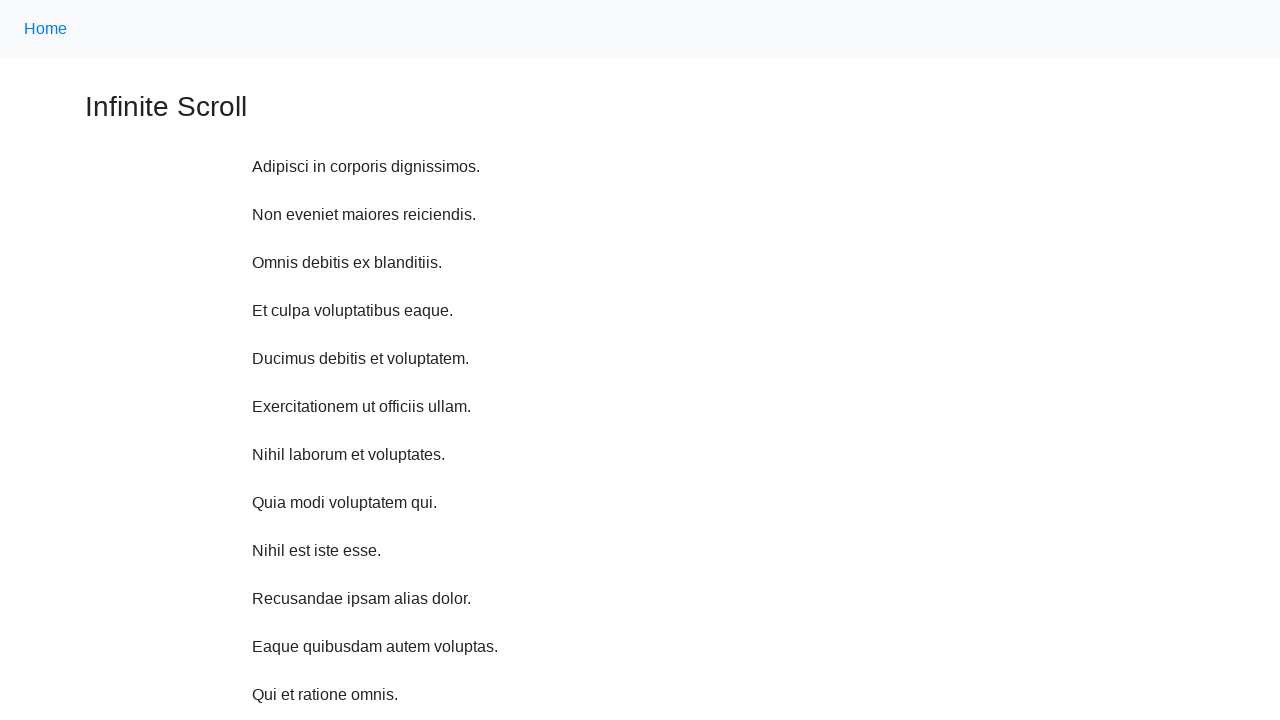

Waited 1 second after scroll
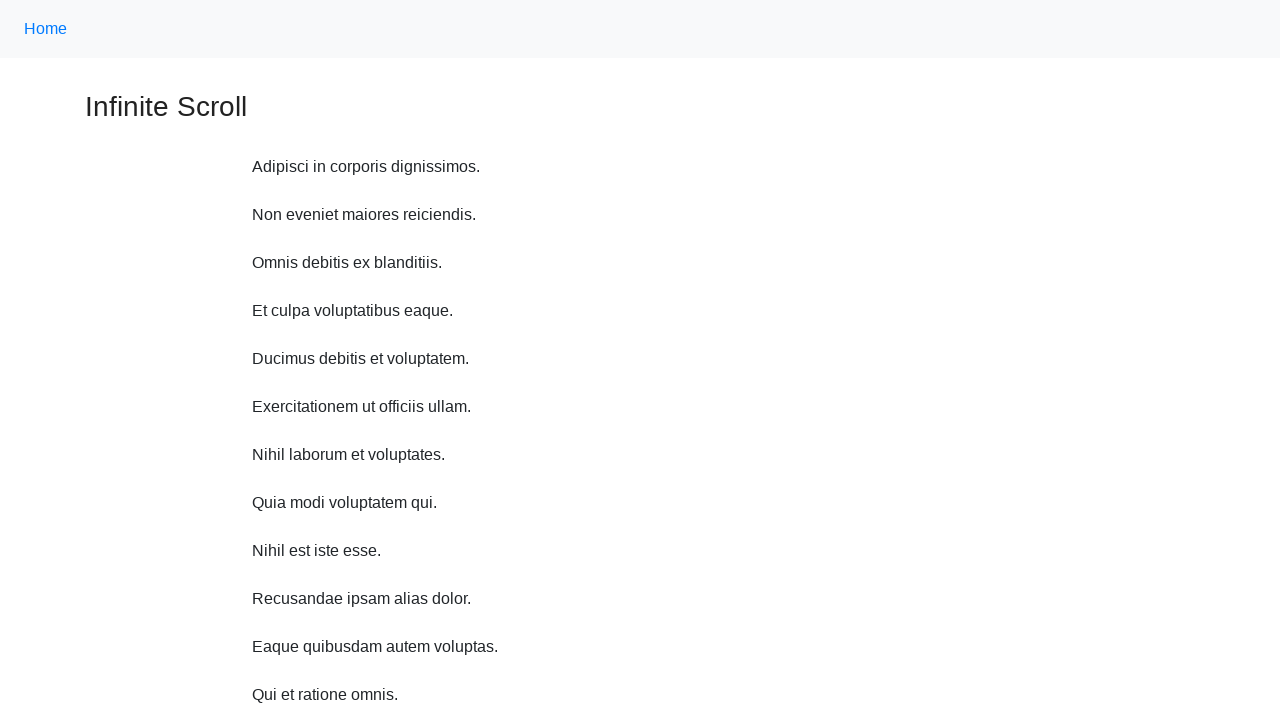

Scrolled up 750 pixels using JavaScript (iteration 10/10)
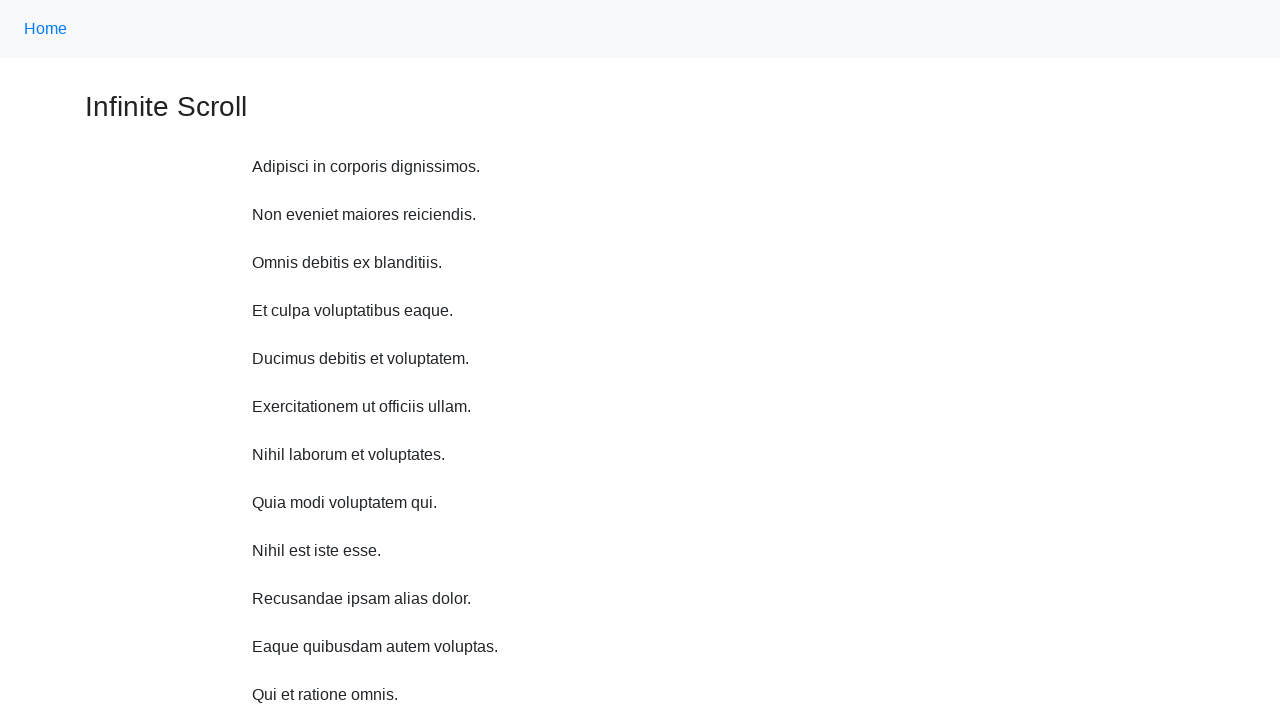

Waited 1 second after scroll
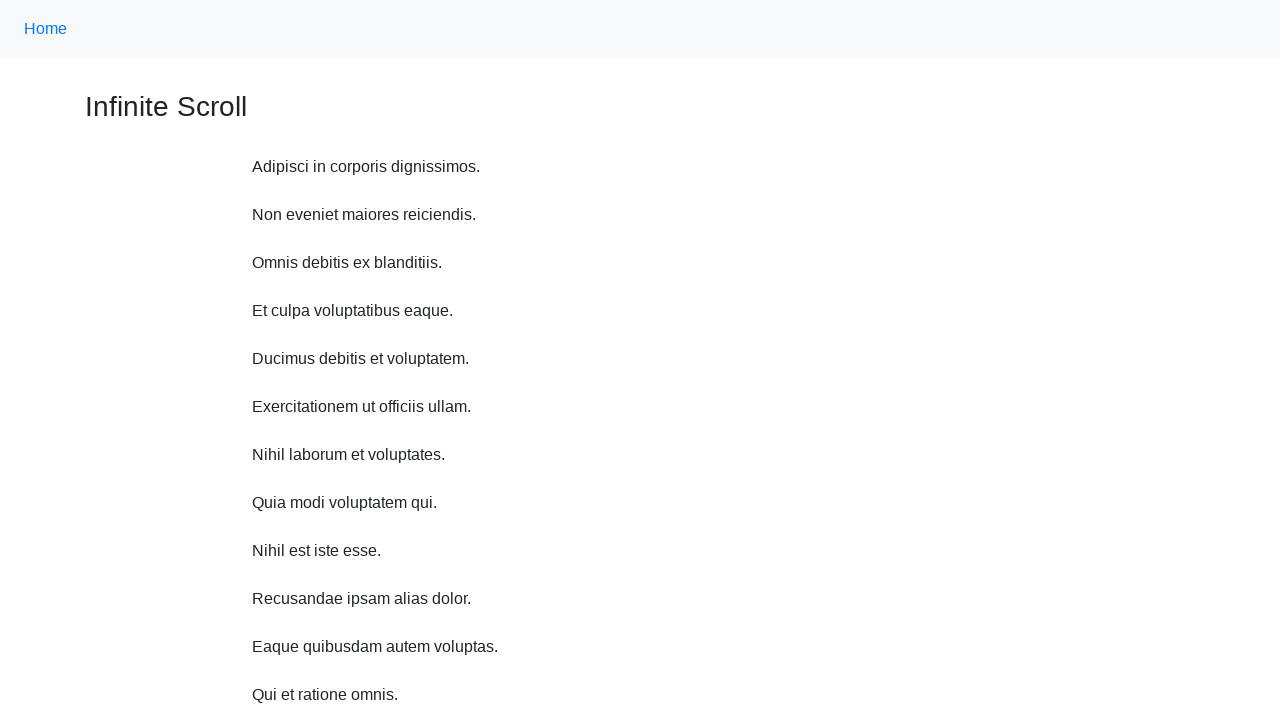

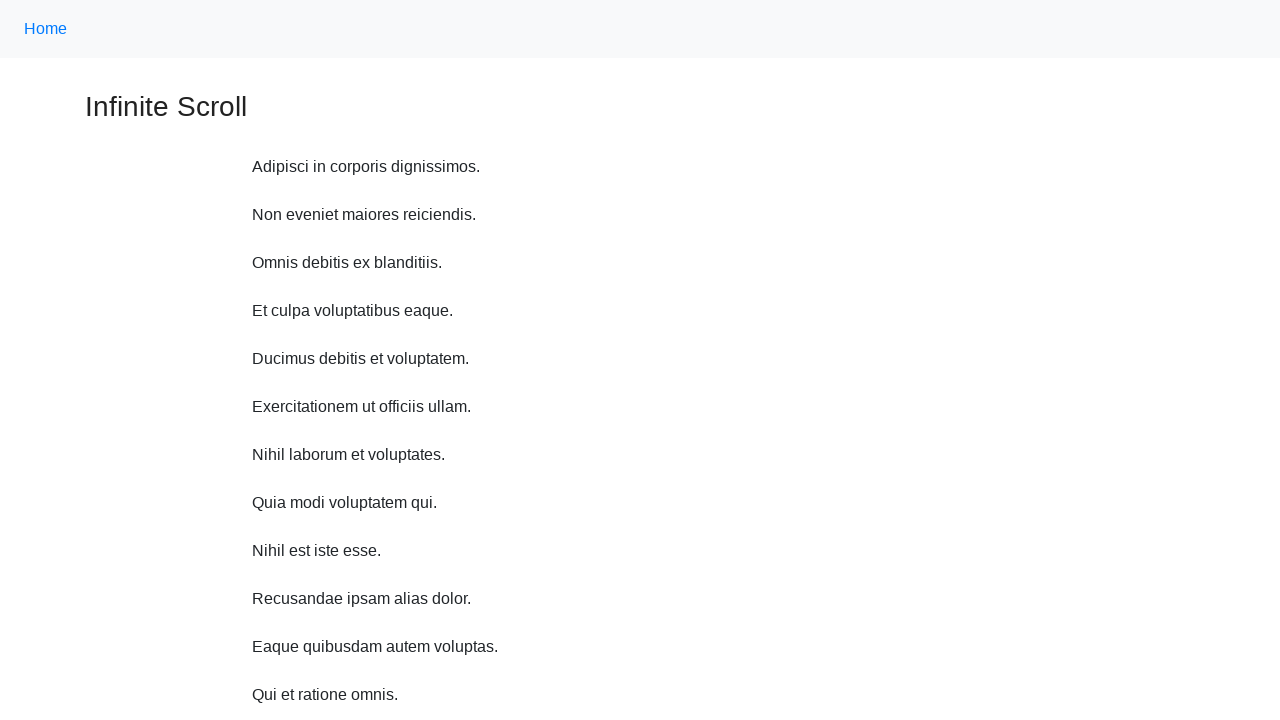